Tests notification messages by clicking a link multiple times and verifying that notification messages appear

Starting URL: https://the-internet.herokuapp.com/notification_message_rendered

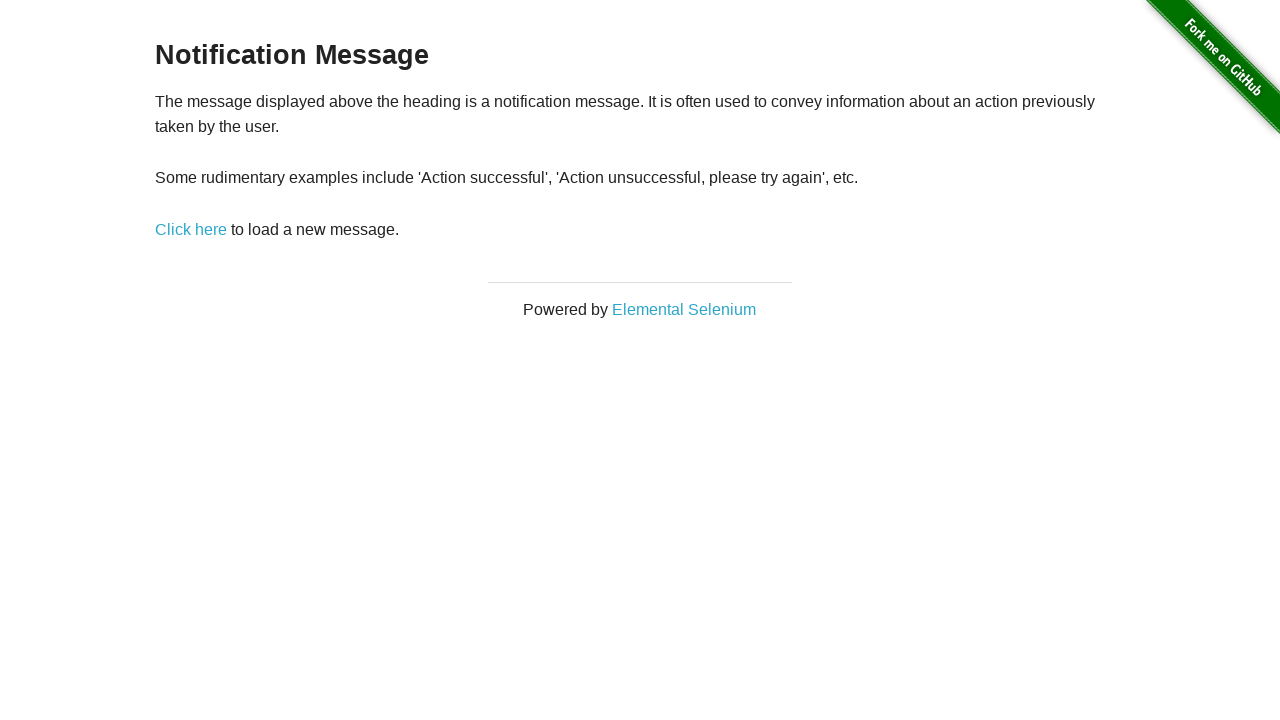

Clicked 'Click here' link (iteration 1) at (191, 229) on xpath=//a[contains(text(), 'Click here')]
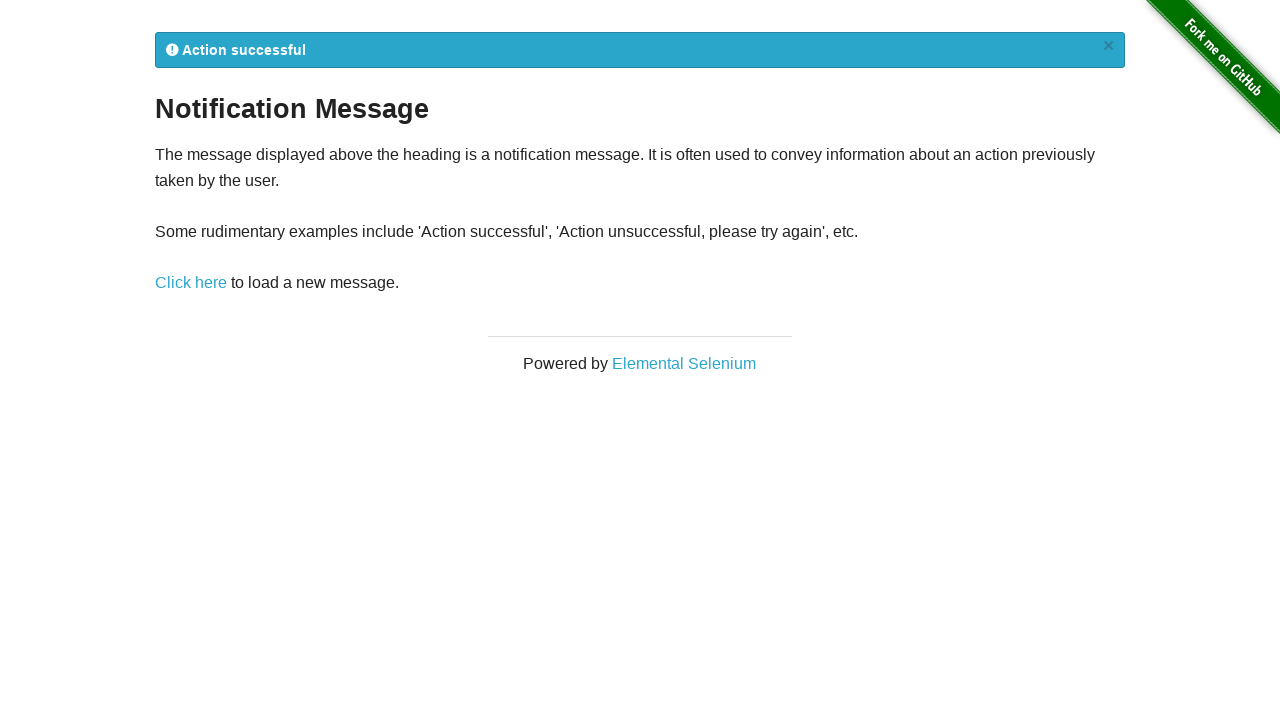

Notification message appeared
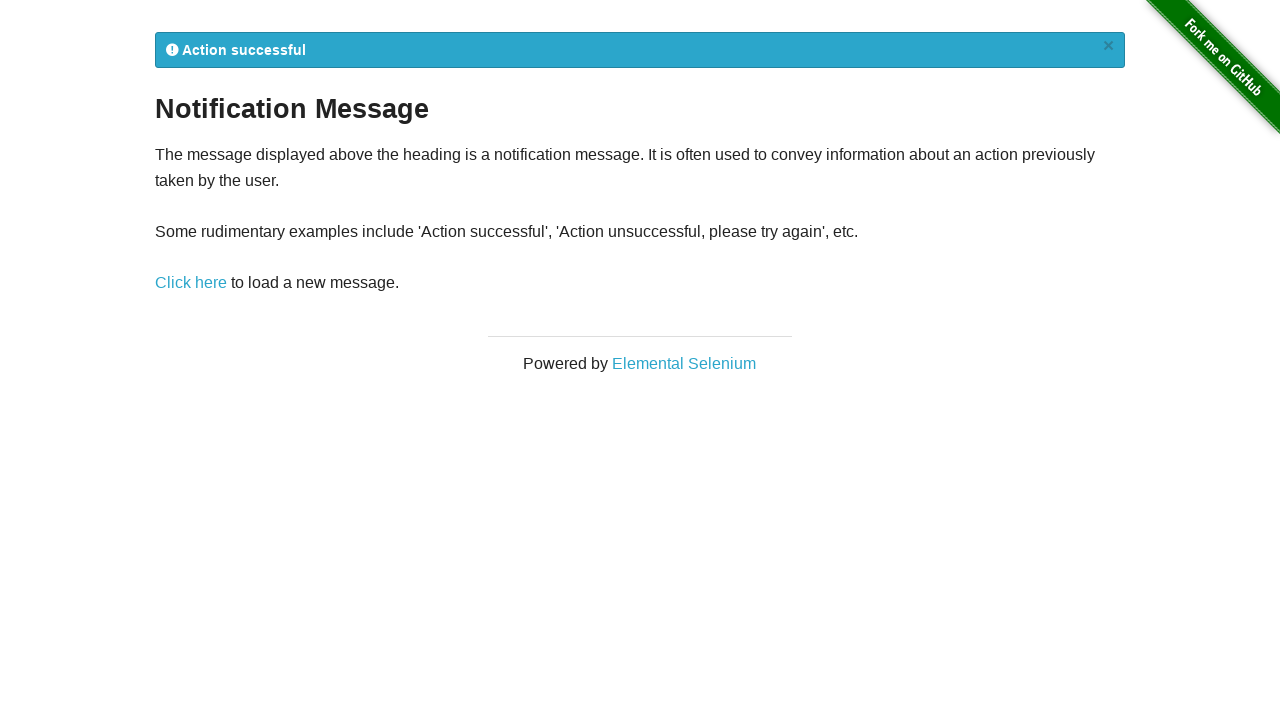

Retrieved notification message text: '
      
        
          
            Action successful
            ×
          
        
      
        
      
        
      
      '
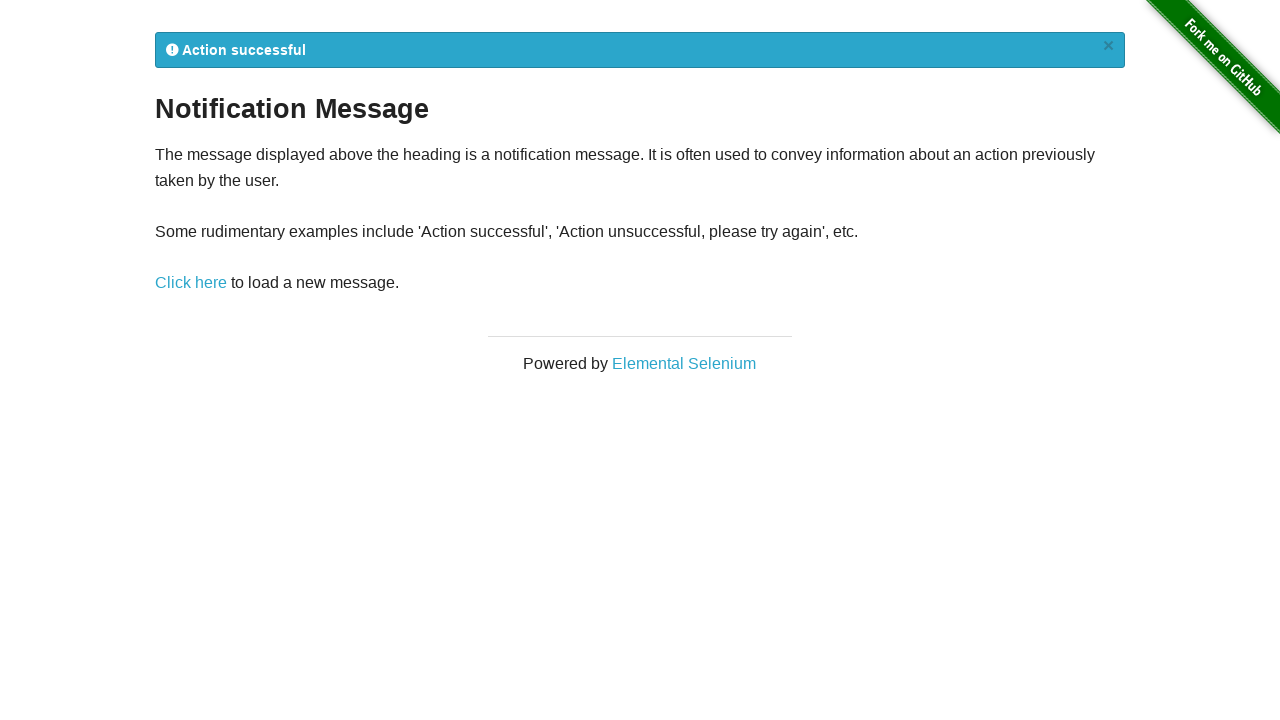

Verified notification message contains expected text
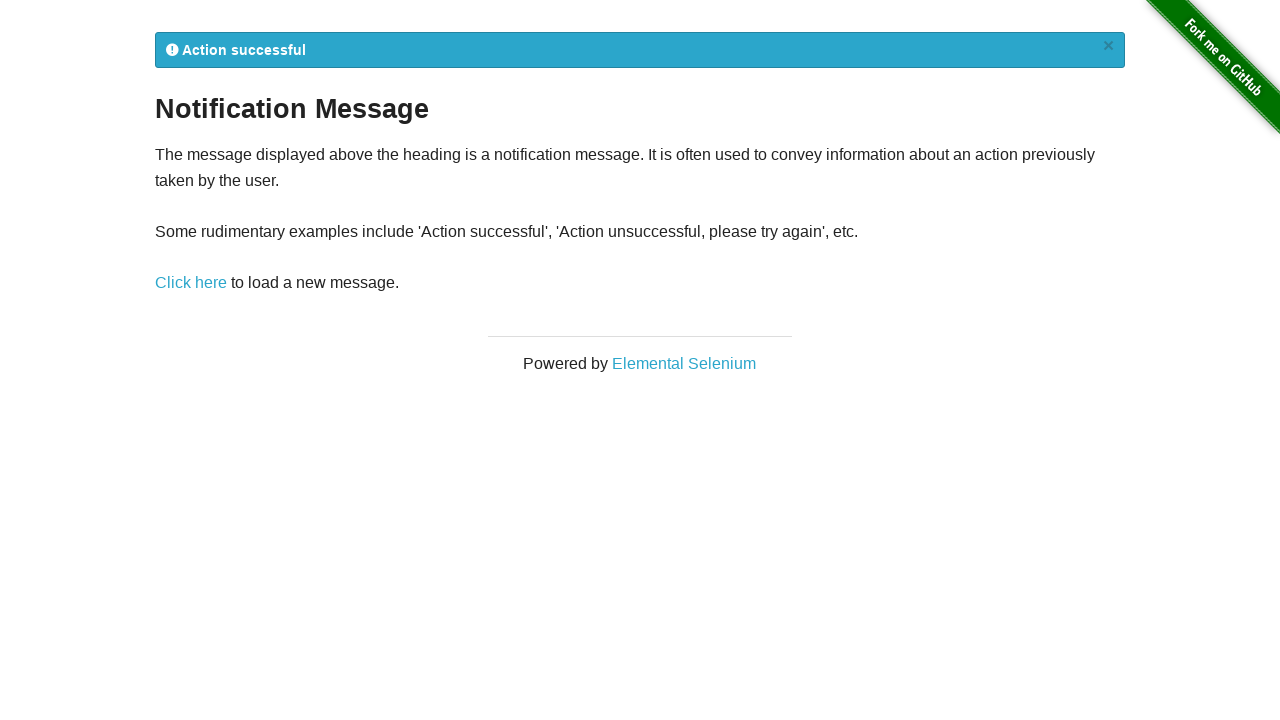

Clicked 'Click here' link (iteration 2) at (191, 283) on xpath=//a[contains(text(), 'Click here')]
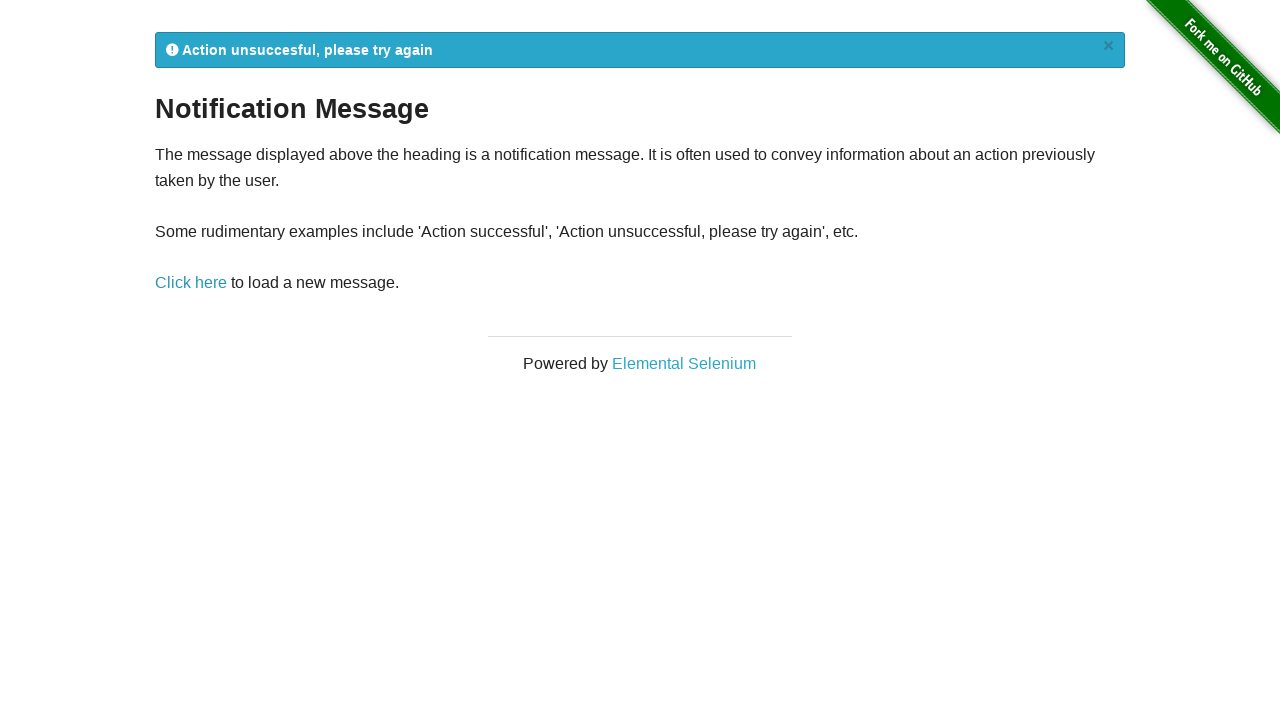

Notification message appeared
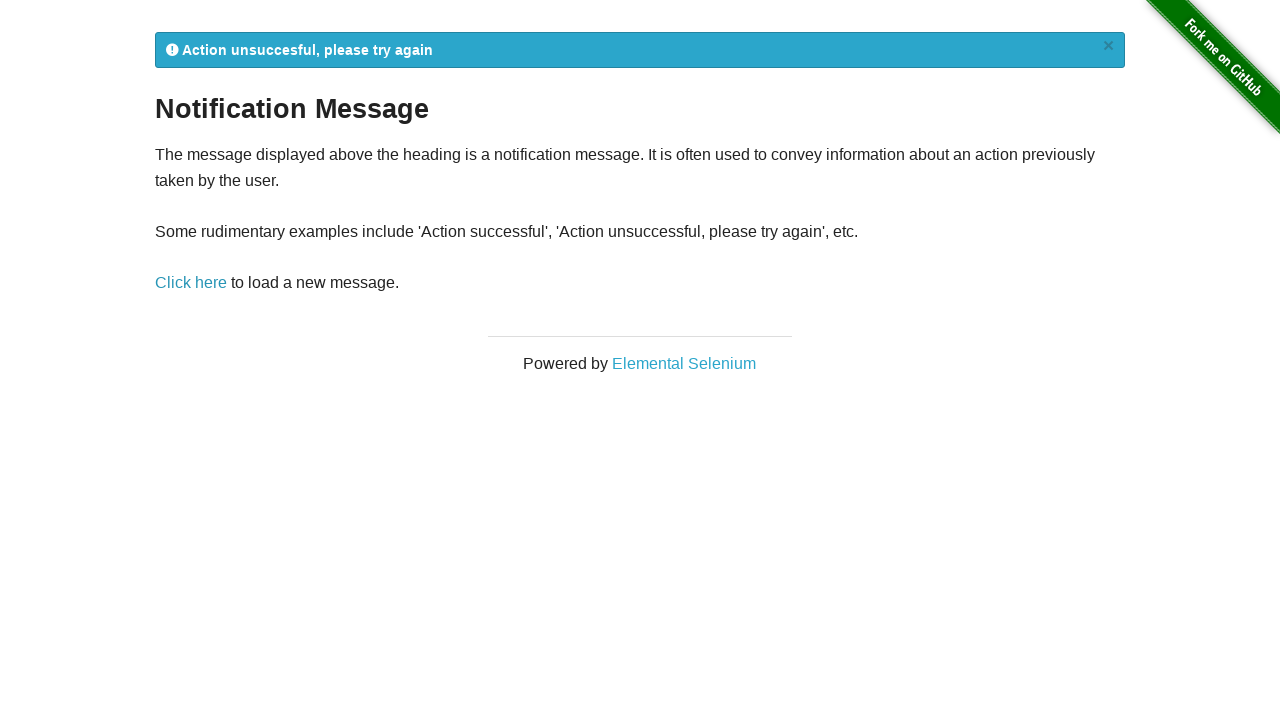

Retrieved notification message text: '
      
        
          
            Action unsuccesful, please try again
            ×
          
        
      
        
      
        
      
      '
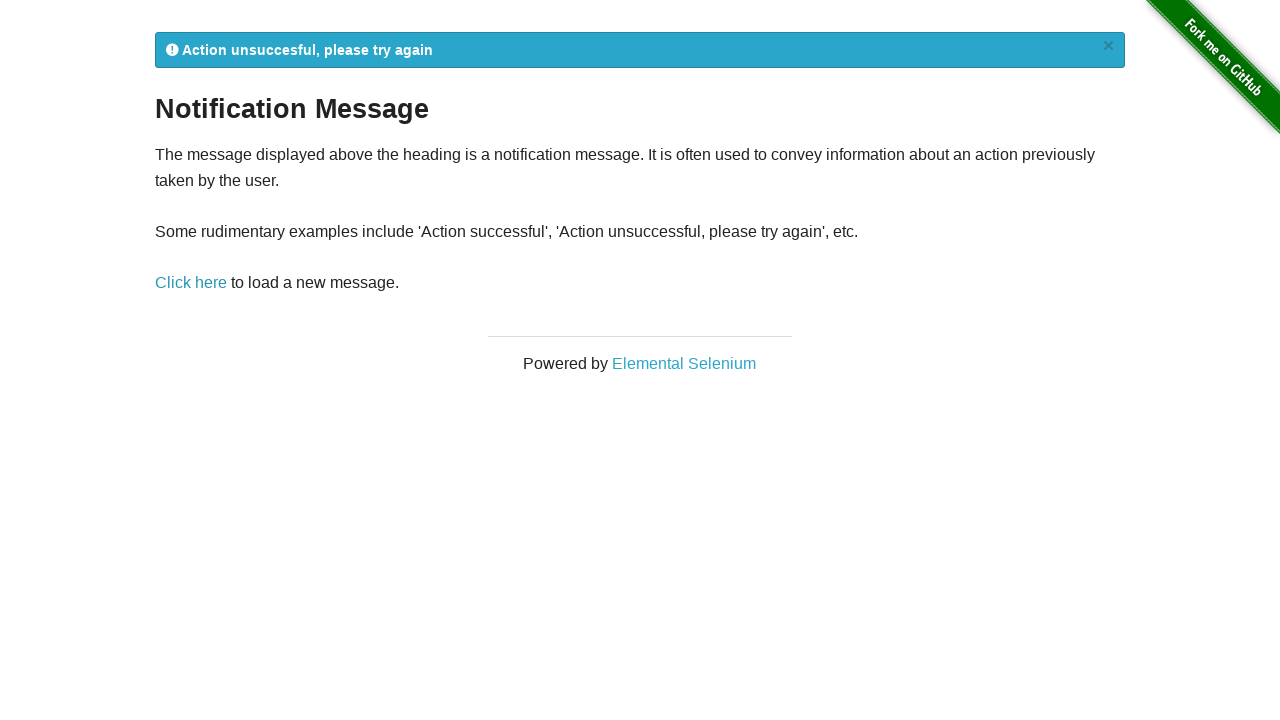

Verified notification message contains expected text
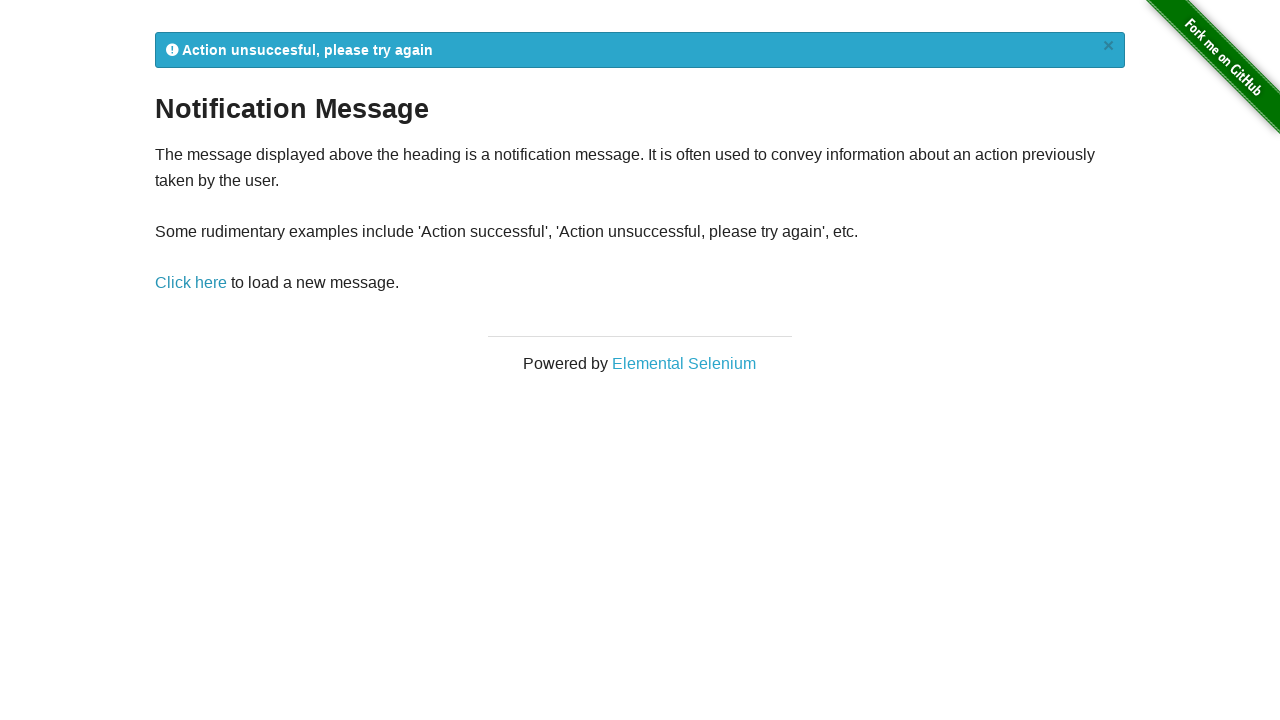

Clicked 'Click here' link (iteration 3) at (191, 283) on xpath=//a[contains(text(), 'Click here')]
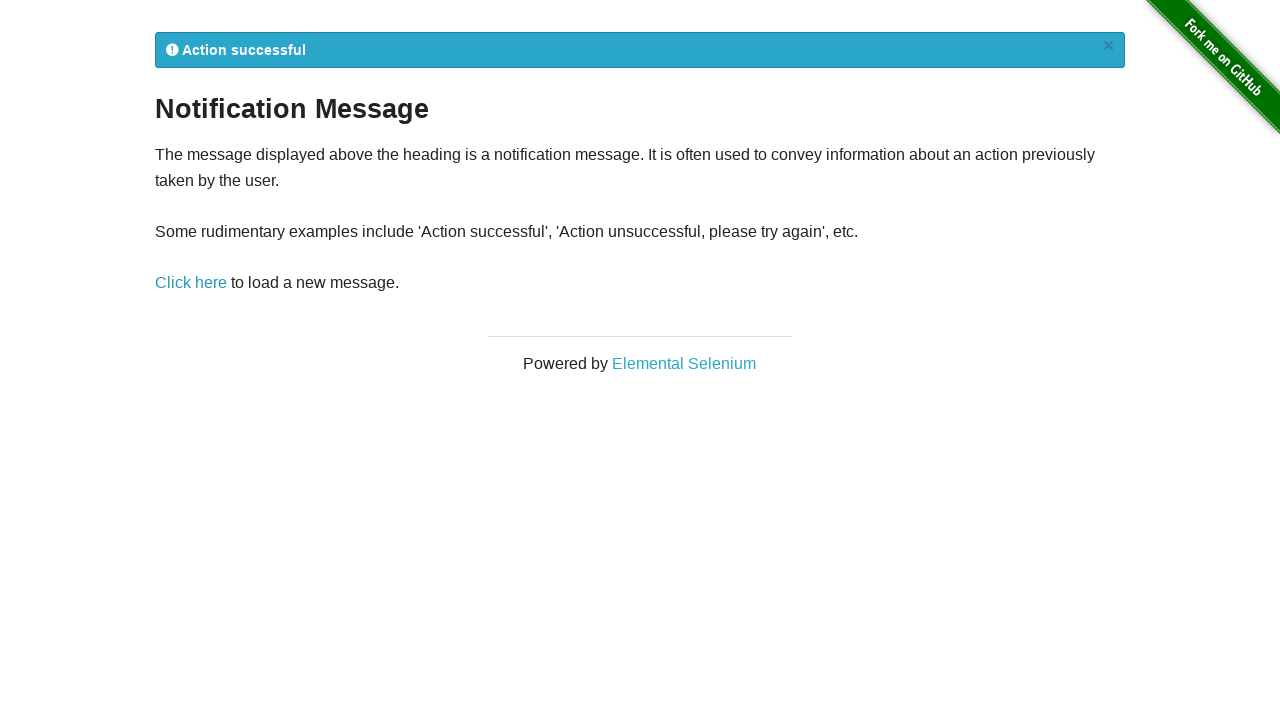

Notification message appeared
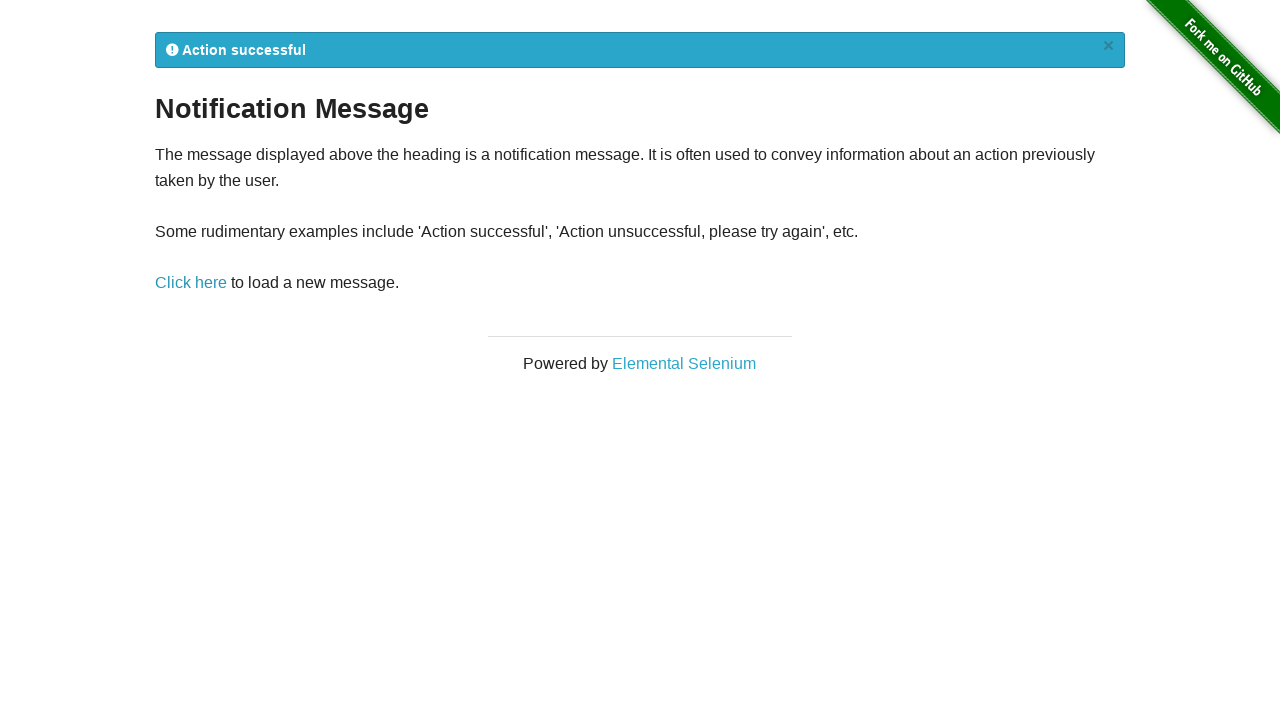

Retrieved notification message text: '
      
        
          
            Action successful
            ×
          
        
      
        
      
        
      
      '
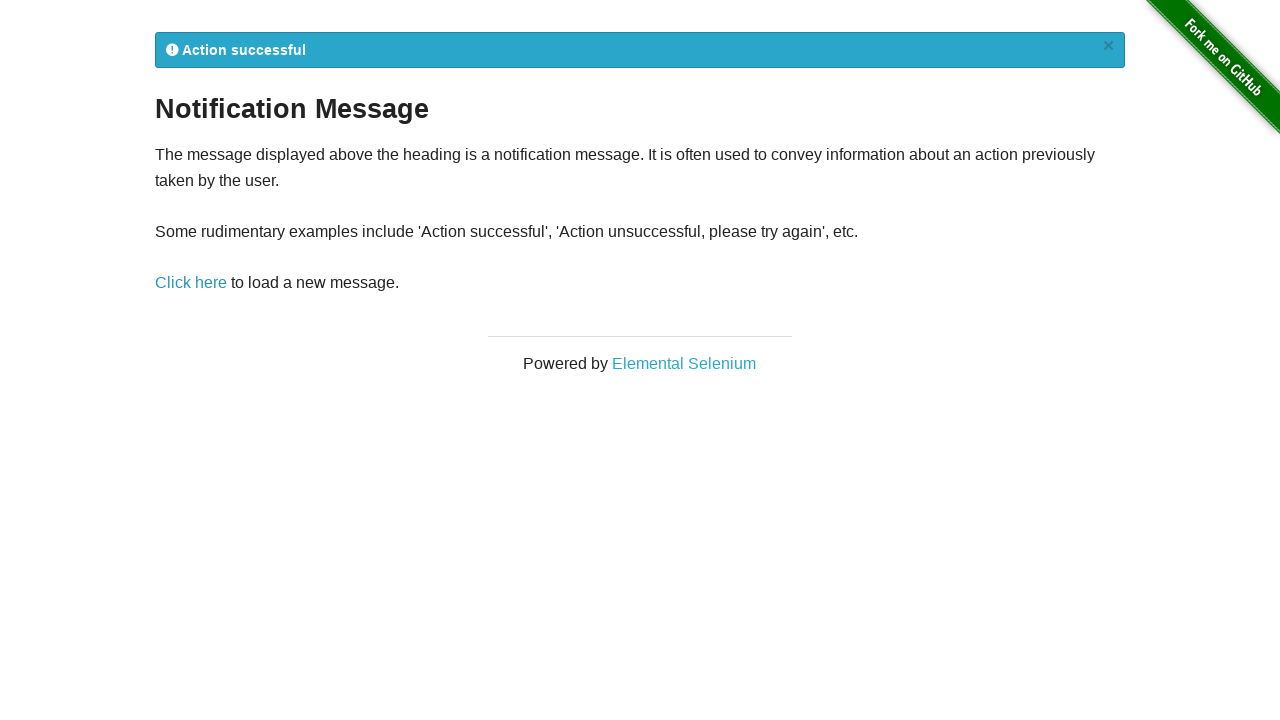

Verified notification message contains expected text
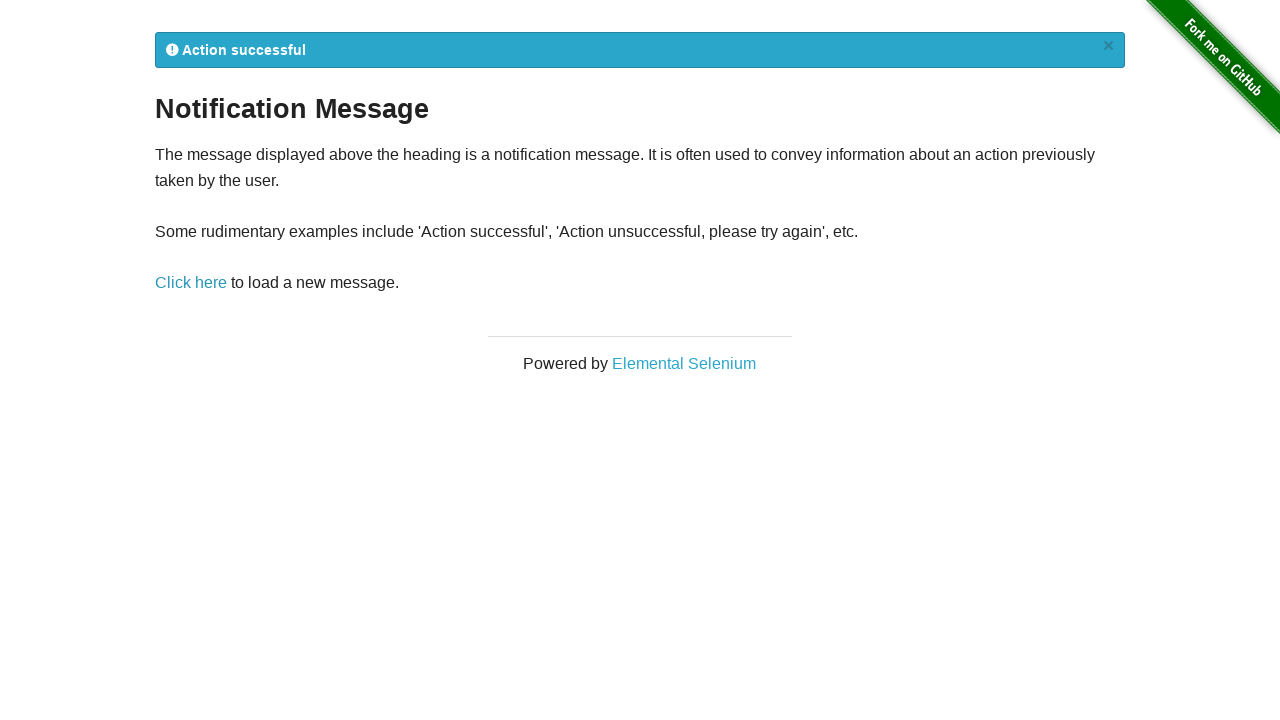

Clicked 'Click here' link (iteration 4) at (191, 283) on xpath=//a[contains(text(), 'Click here')]
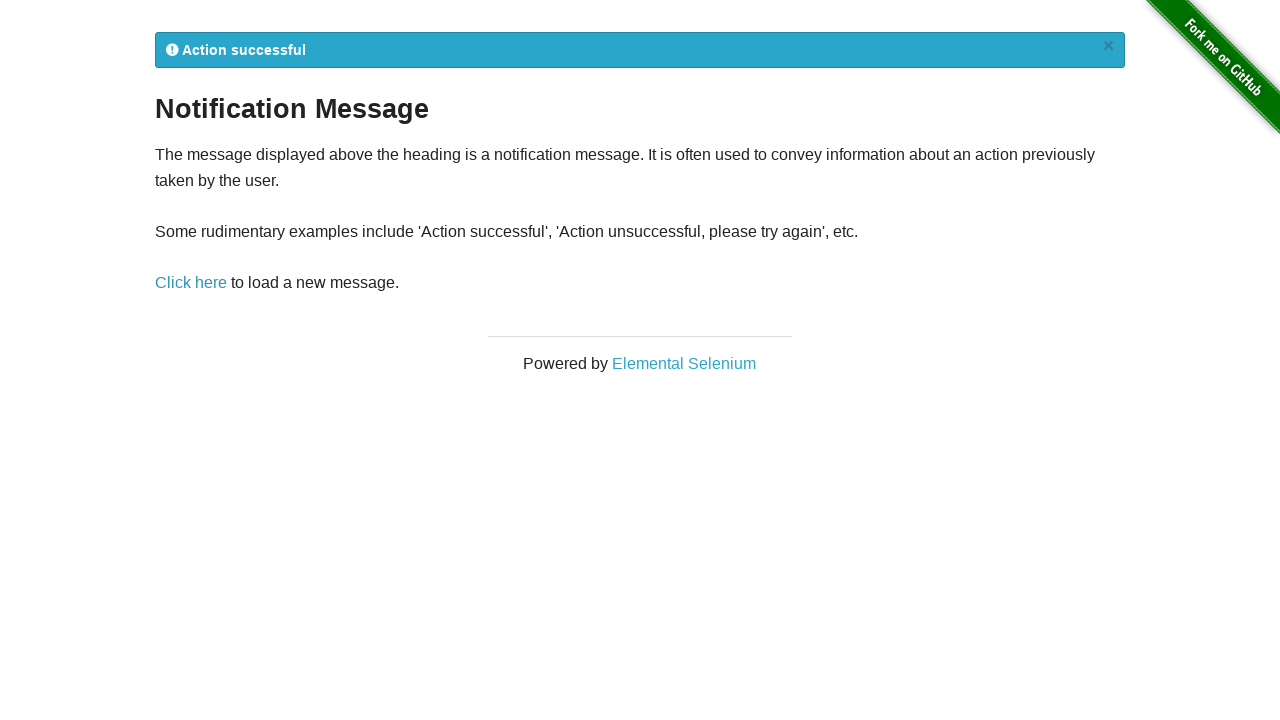

Notification message appeared
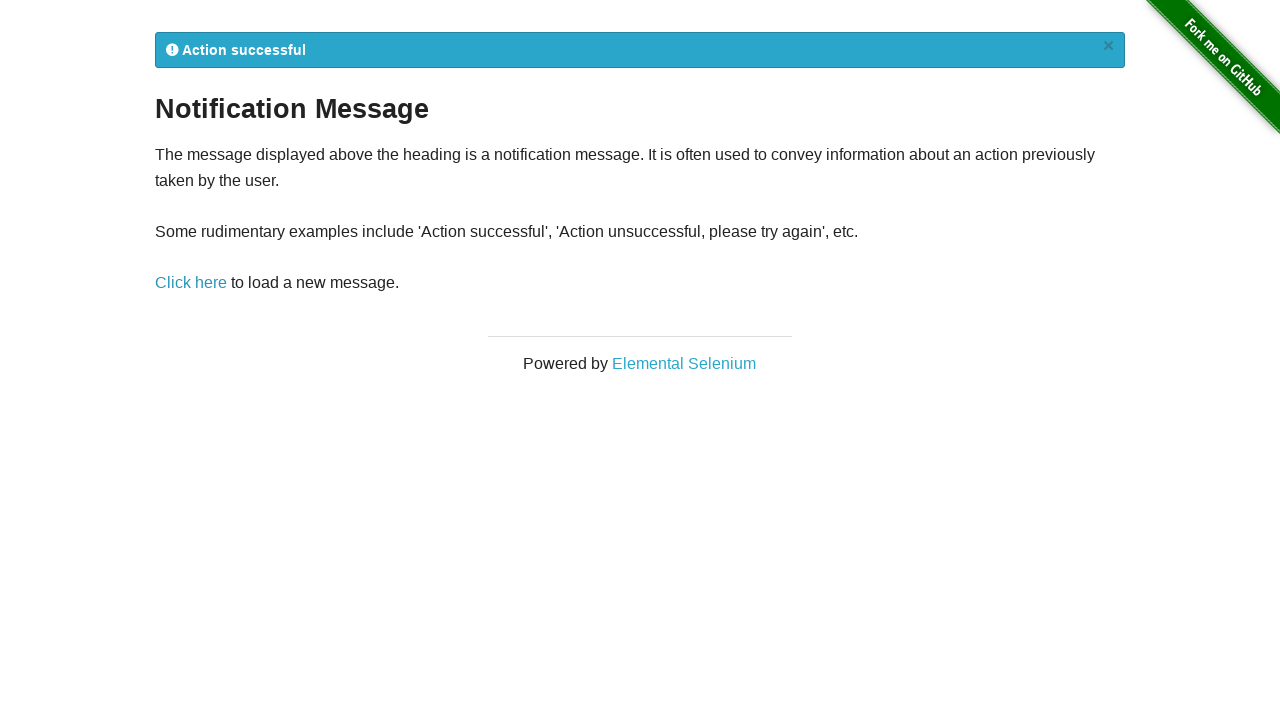

Retrieved notification message text: '
      
        
          
            Action successful
            ×
          
        
      
        
      
        
      
      '
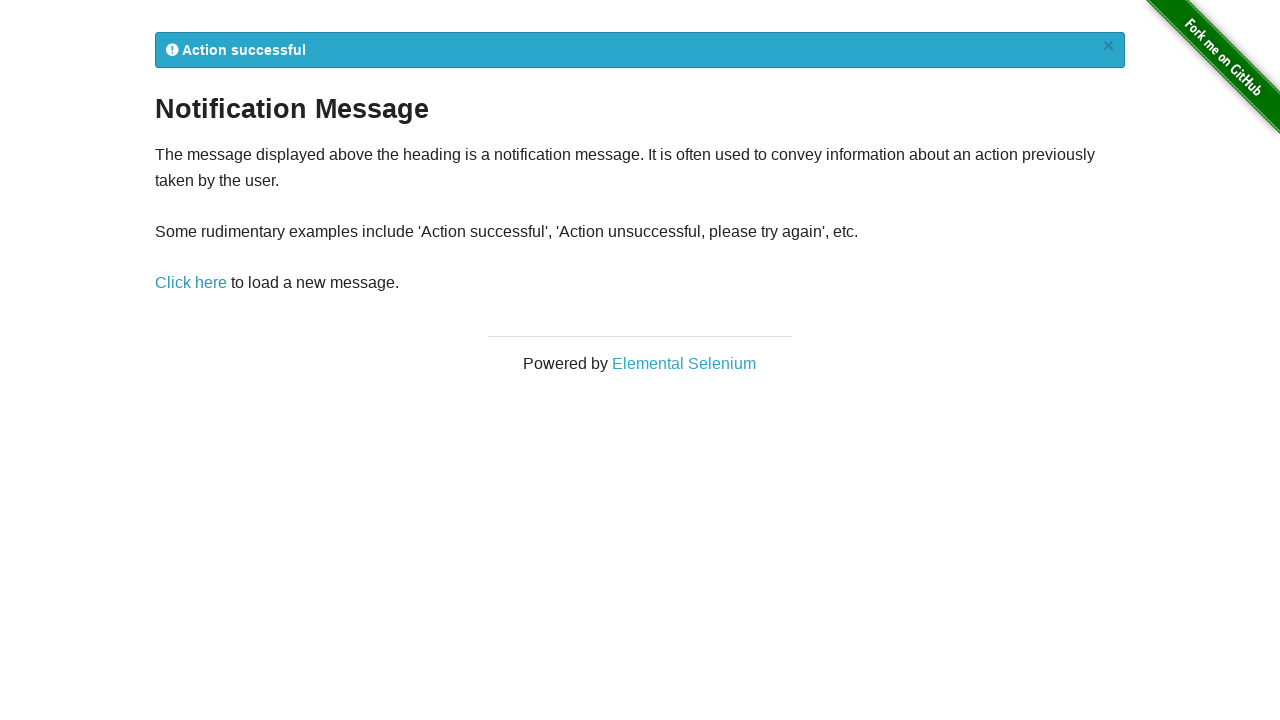

Verified notification message contains expected text
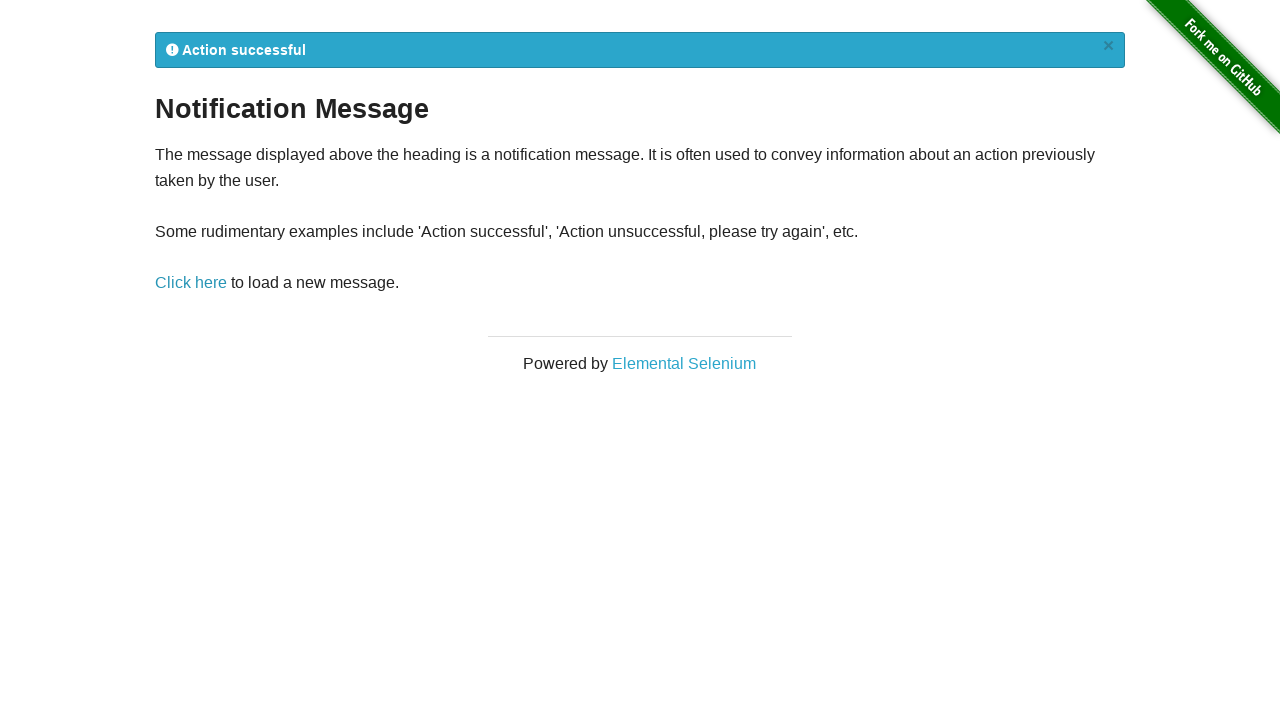

Clicked 'Click here' link (iteration 5) at (191, 283) on xpath=//a[contains(text(), 'Click here')]
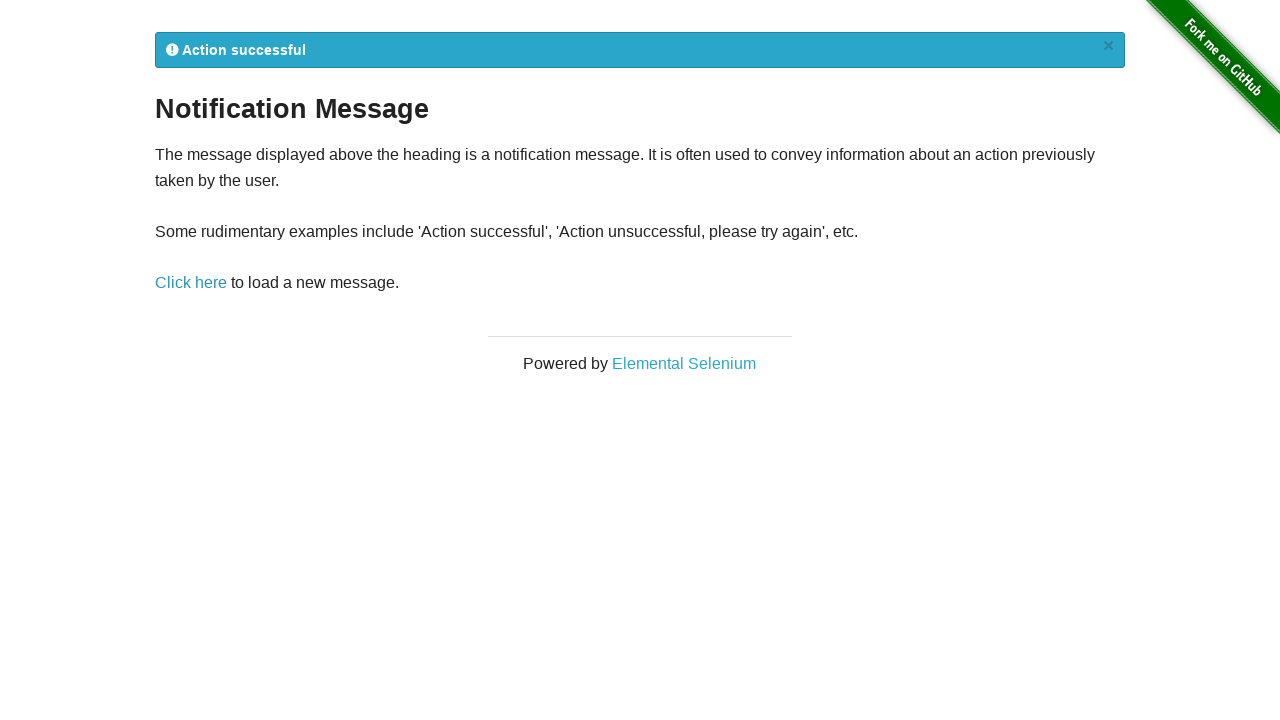

Notification message appeared
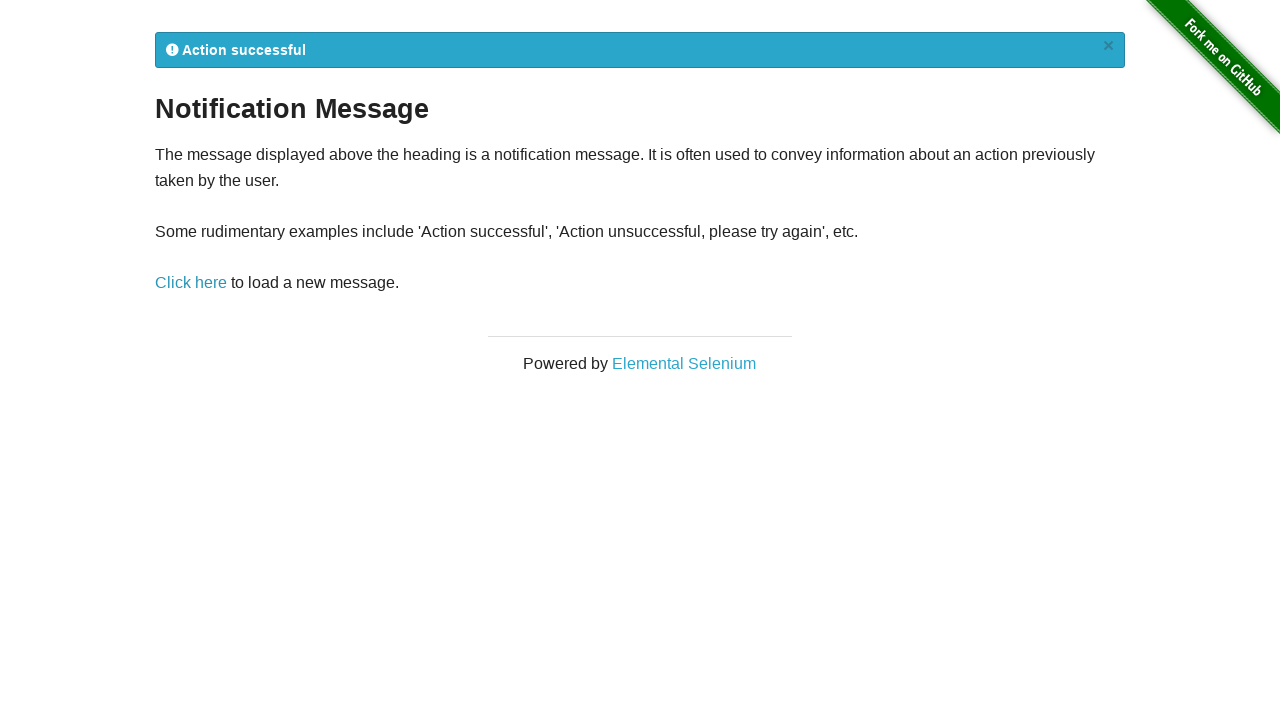

Retrieved notification message text: '
      
        
          
            Action successful
            ×
          
        
      
        
      
        
      
      '
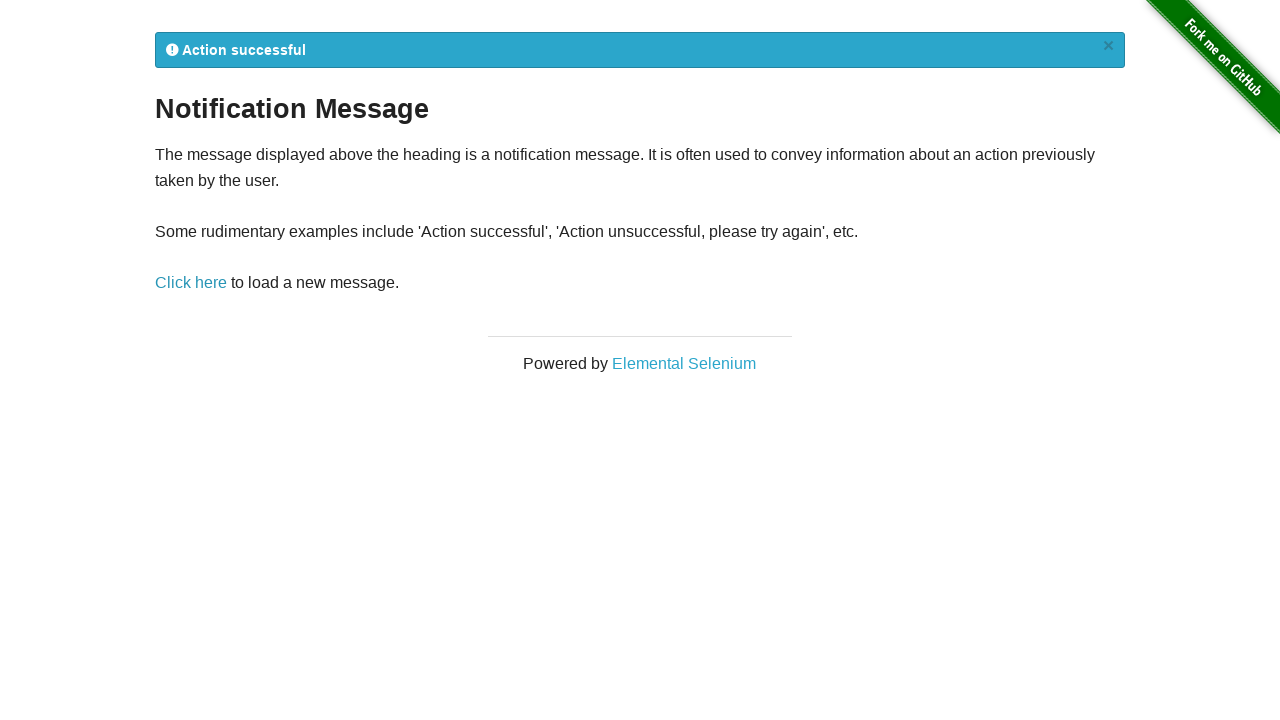

Verified notification message contains expected text
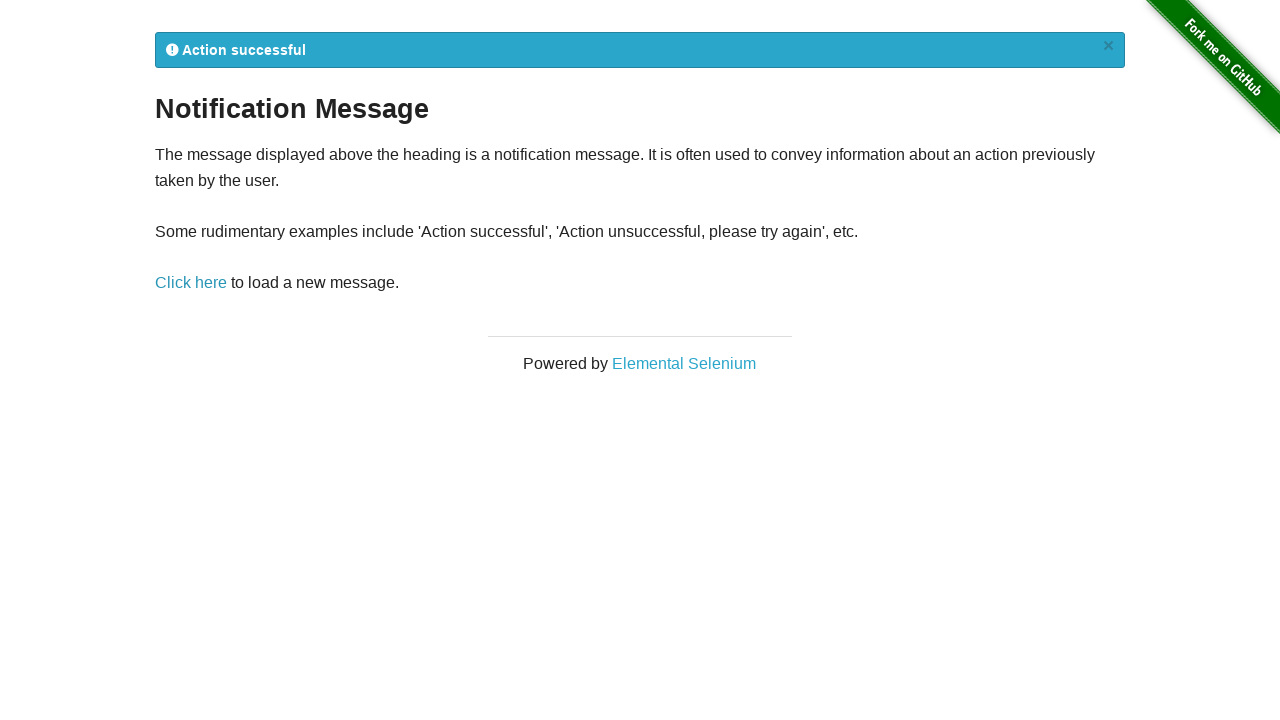

Clicked 'Click here' link (iteration 6) at (191, 283) on xpath=//a[contains(text(), 'Click here')]
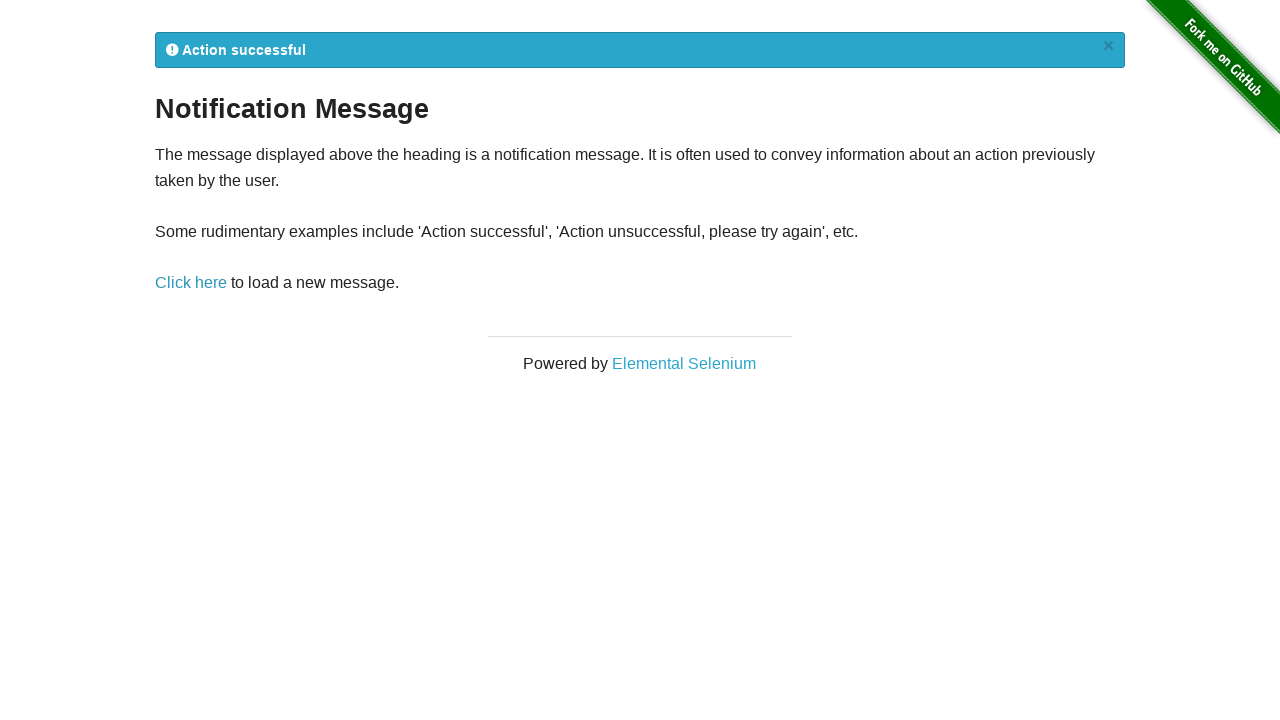

Notification message appeared
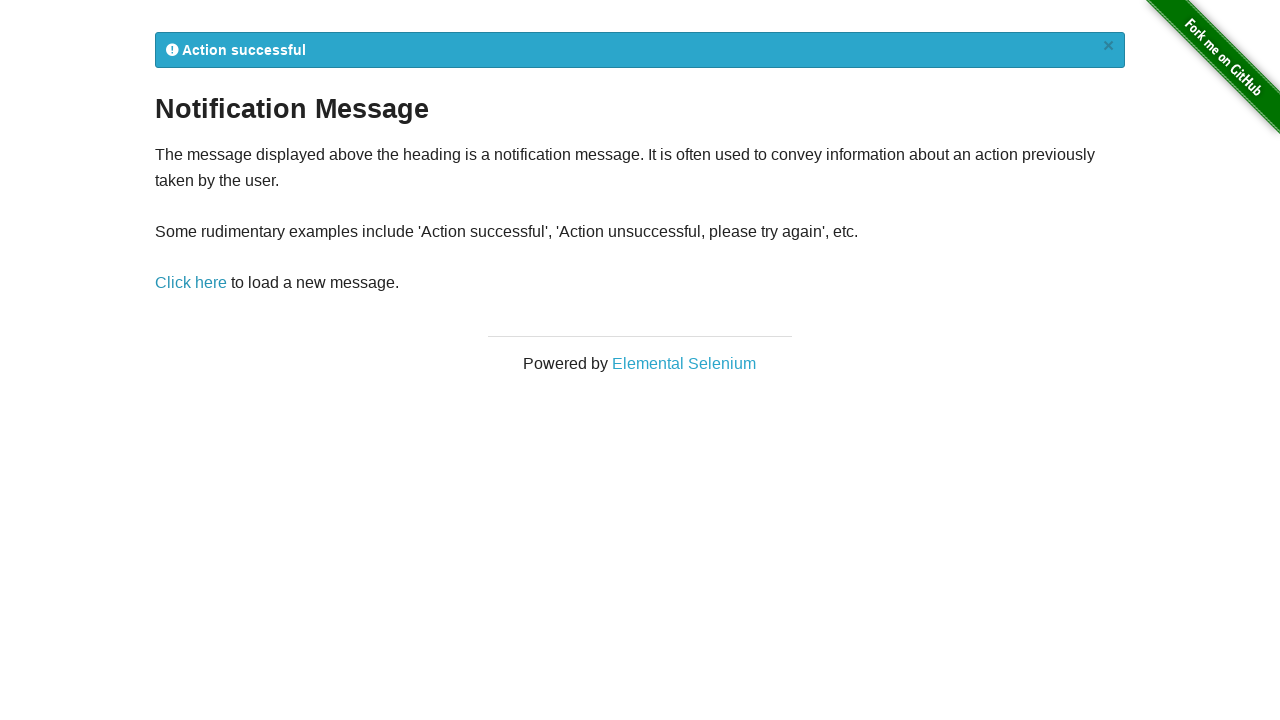

Retrieved notification message text: '
      
        
          
            Action successful
            ×
          
        
      
        
      
        
      
      '
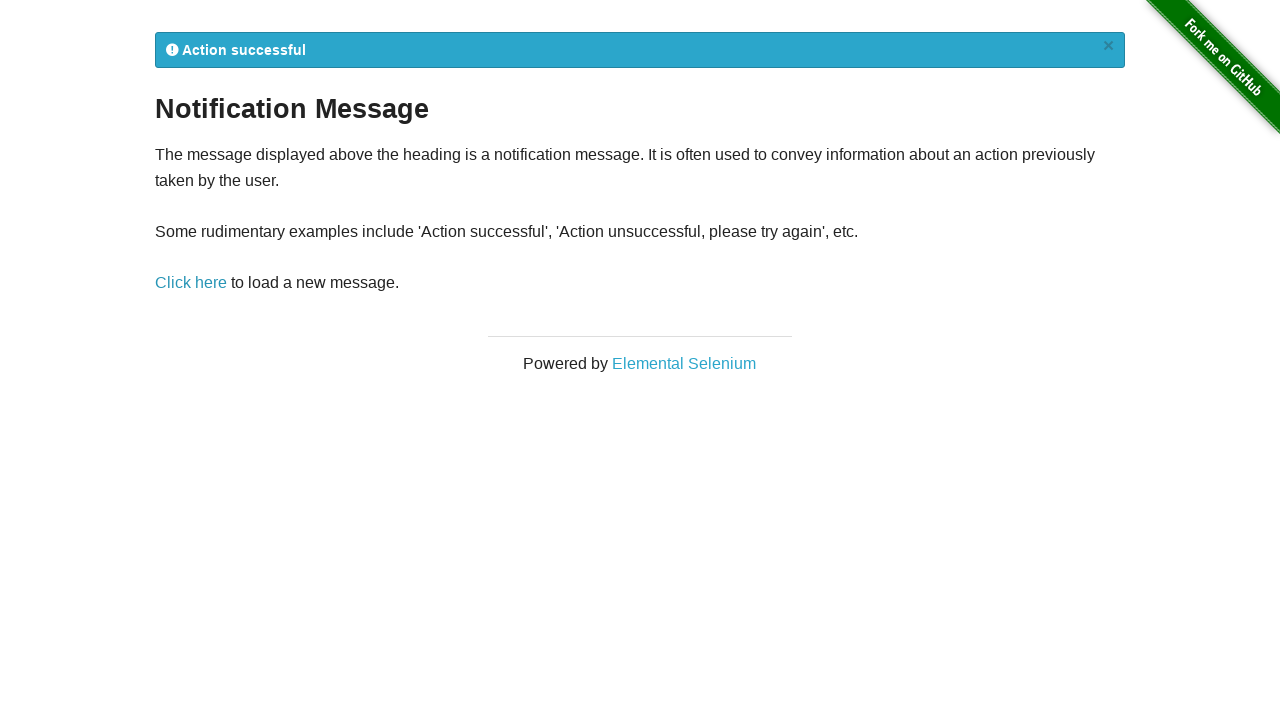

Verified notification message contains expected text
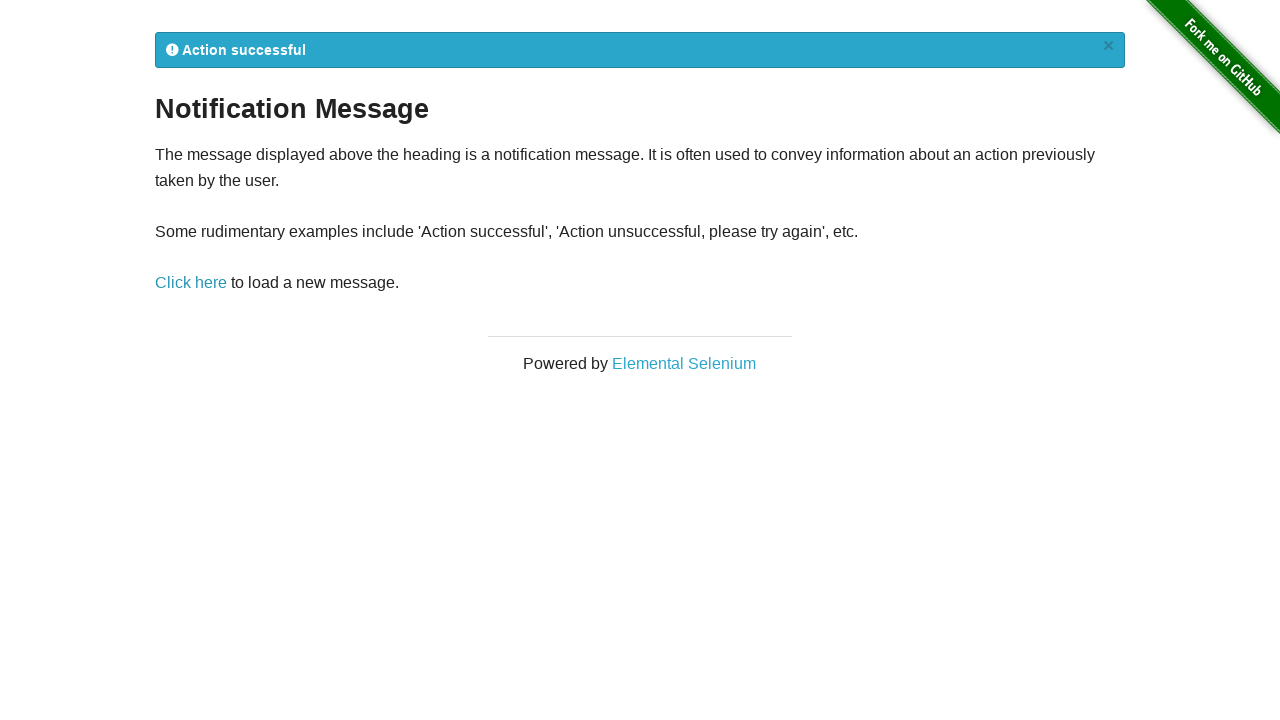

Clicked 'Click here' link (iteration 7) at (191, 283) on xpath=//a[contains(text(), 'Click here')]
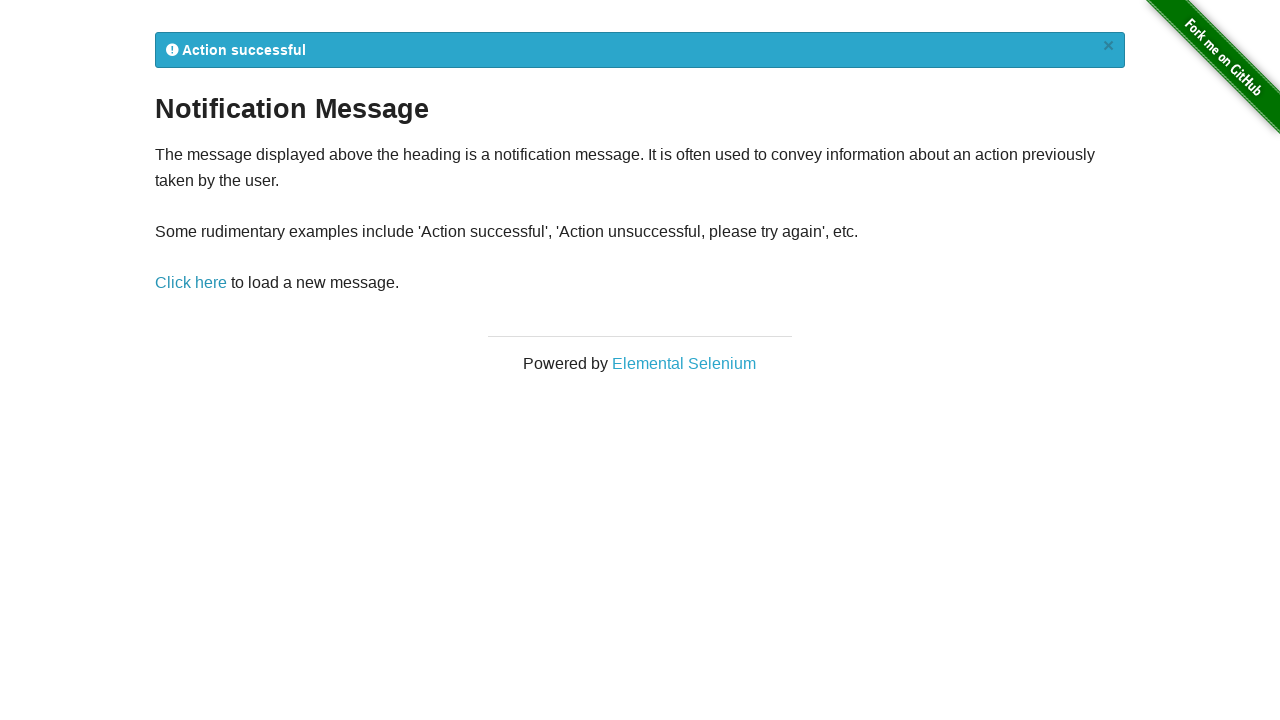

Notification message appeared
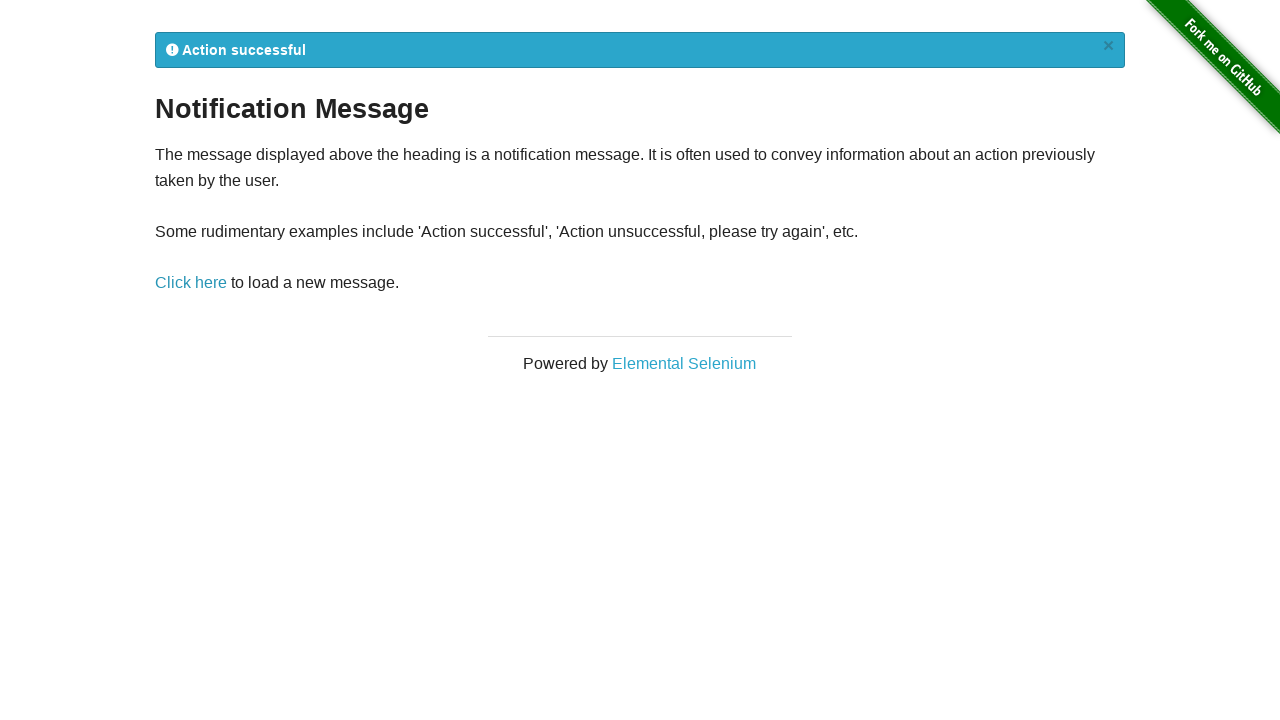

Retrieved notification message text: '
      
        
          
            Action successful
            ×
          
        
      
        
      
        
      
      '
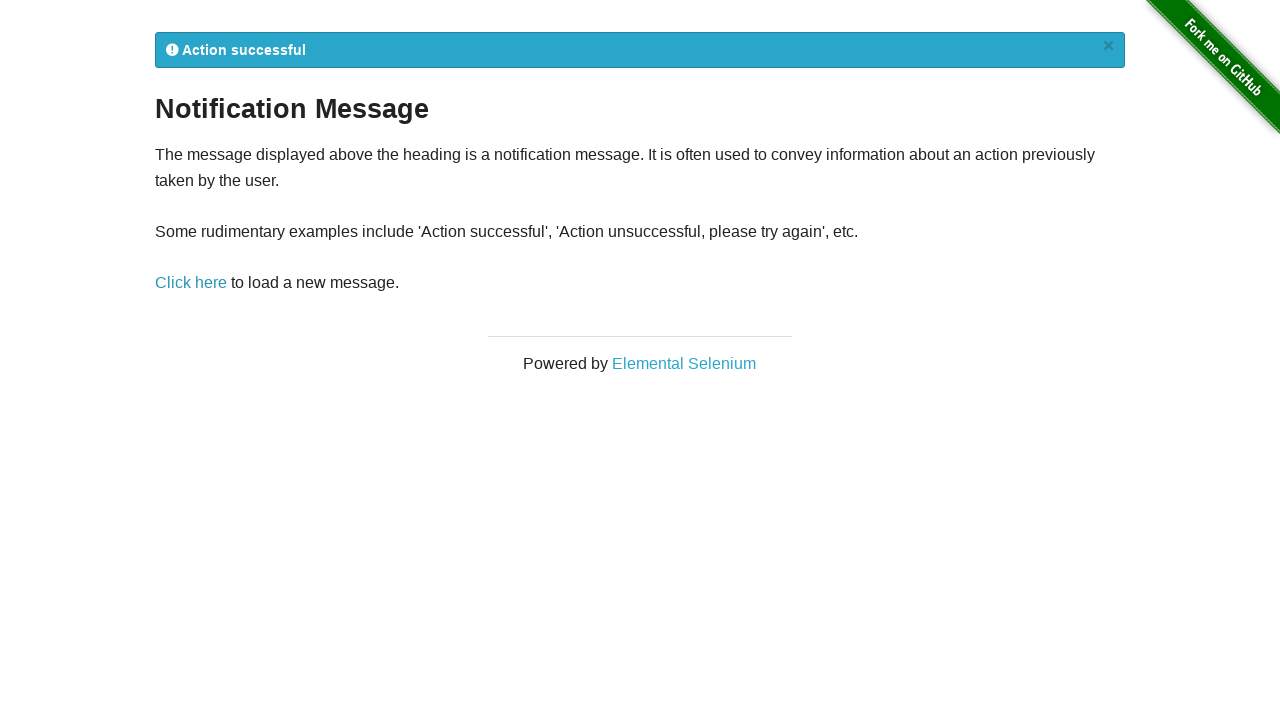

Verified notification message contains expected text
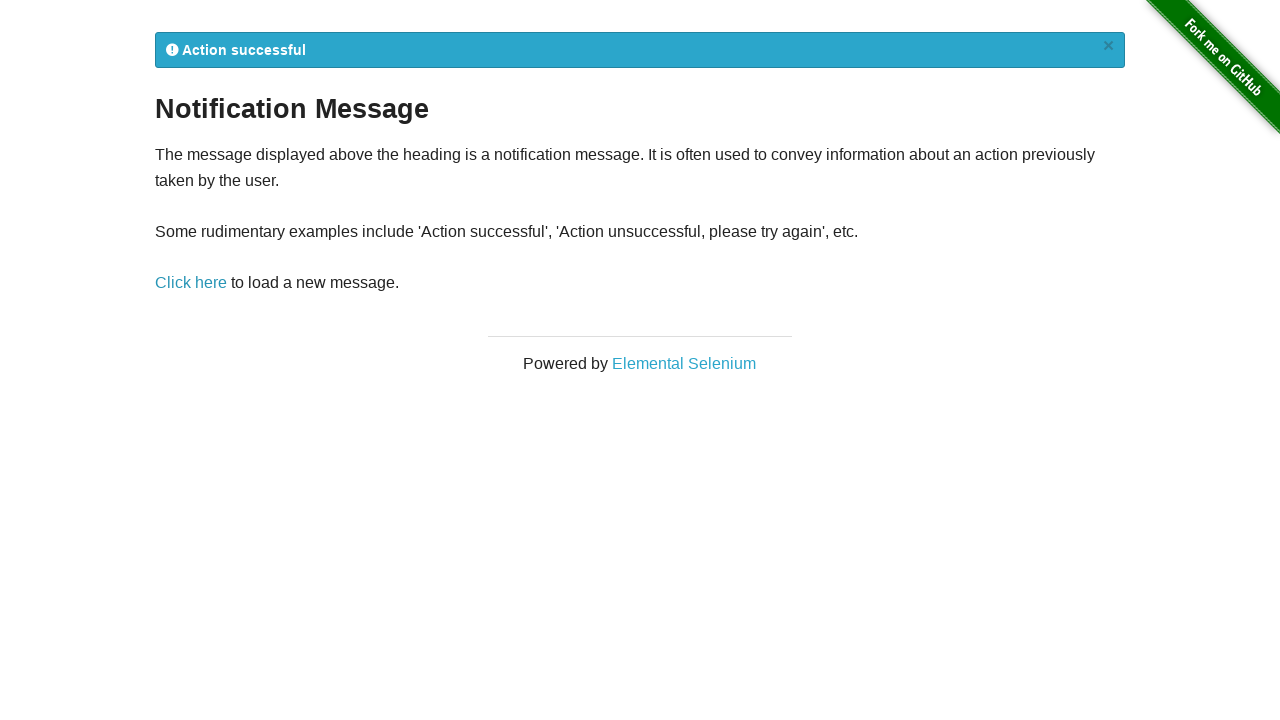

Clicked 'Click here' link (iteration 8) at (191, 283) on xpath=//a[contains(text(), 'Click here')]
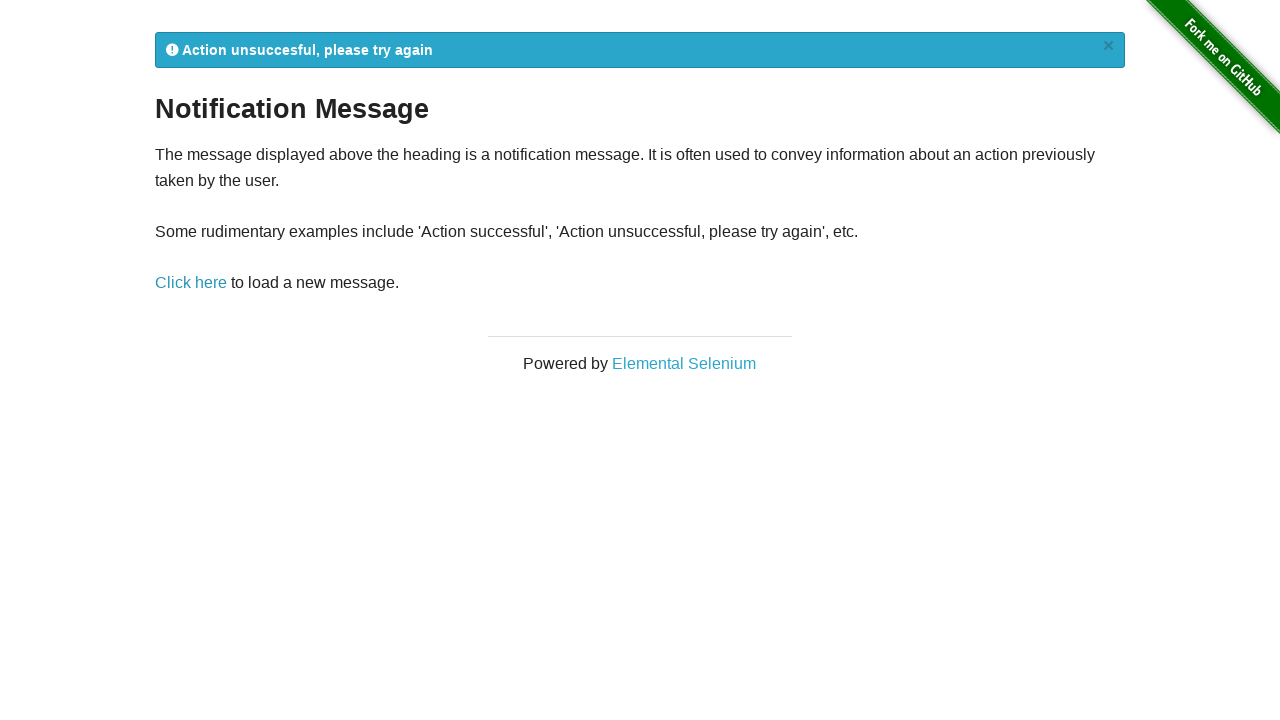

Notification message appeared
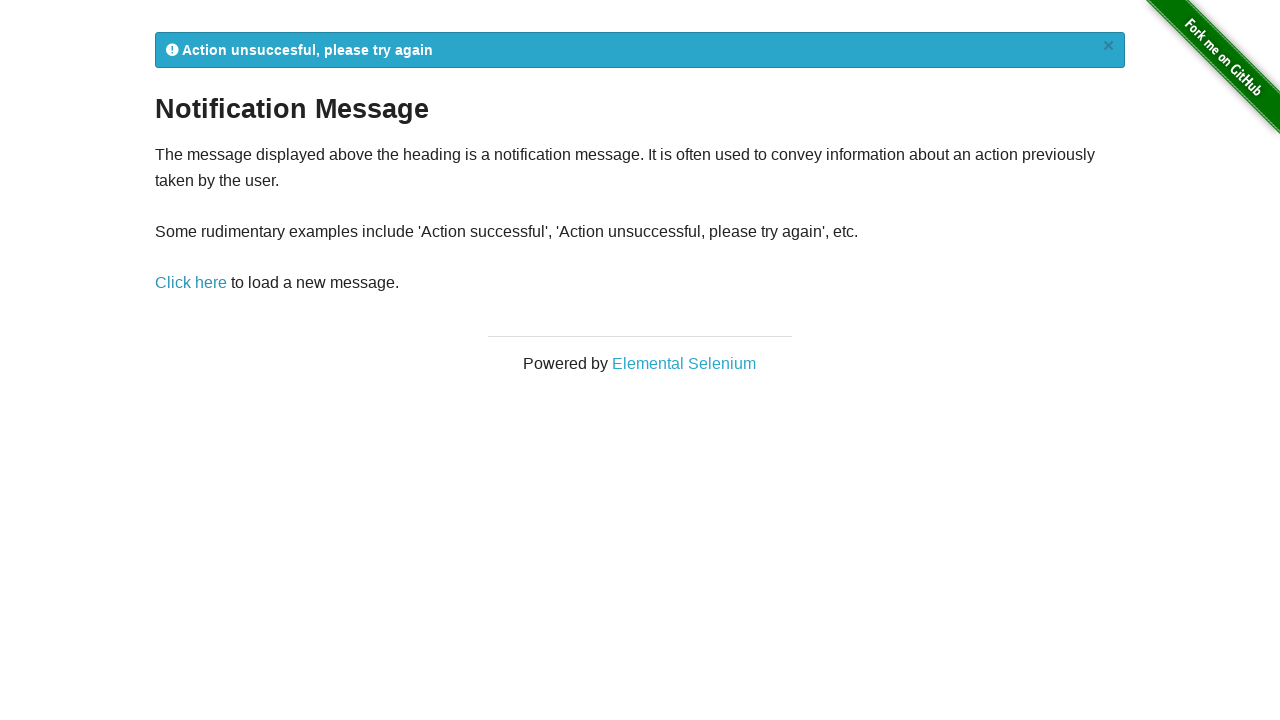

Retrieved notification message text: '
      
        
          
            Action unsuccesful, please try again
            ×
          
        
      
        
      
        
      
      '
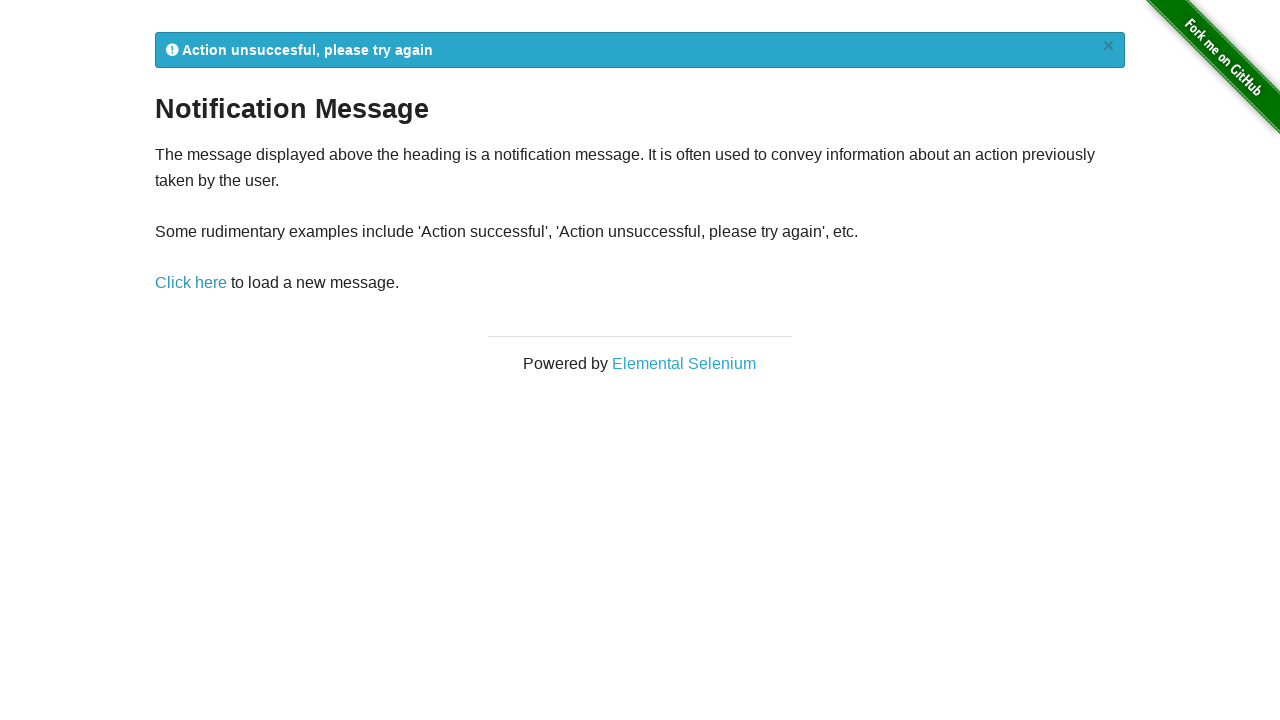

Verified notification message contains expected text
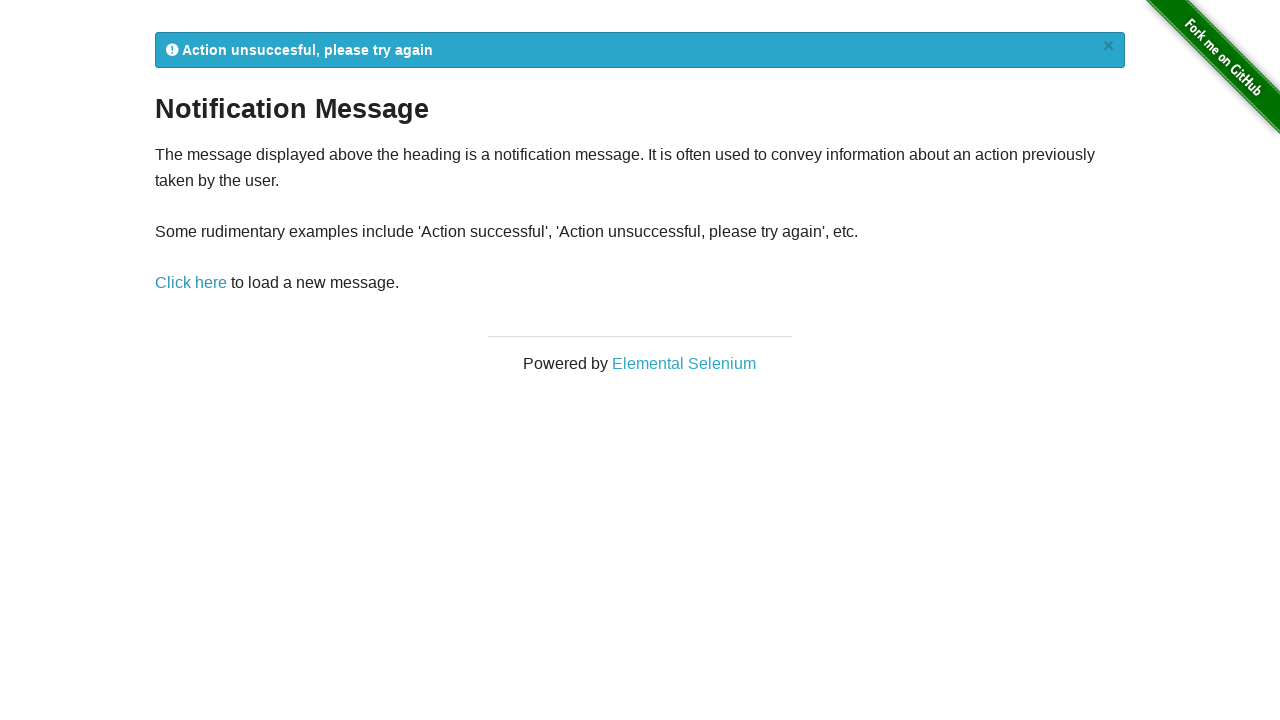

Clicked 'Click here' link (iteration 9) at (191, 283) on xpath=//a[contains(text(), 'Click here')]
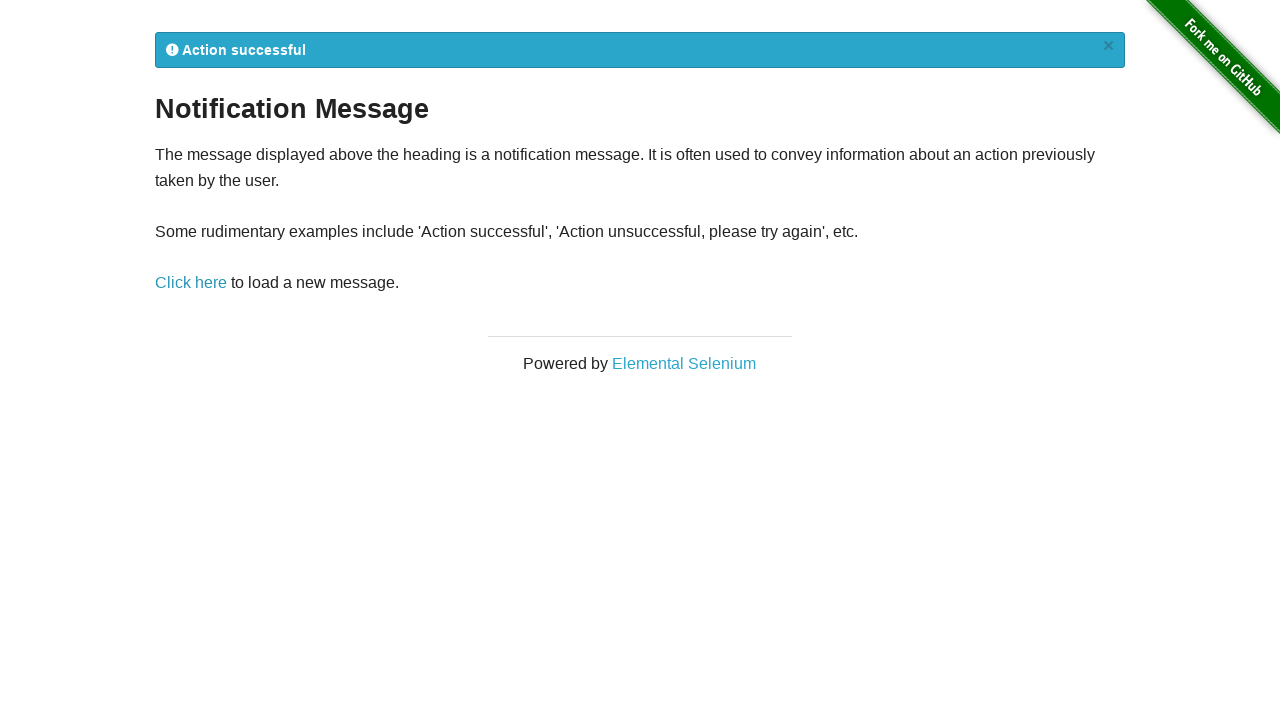

Notification message appeared
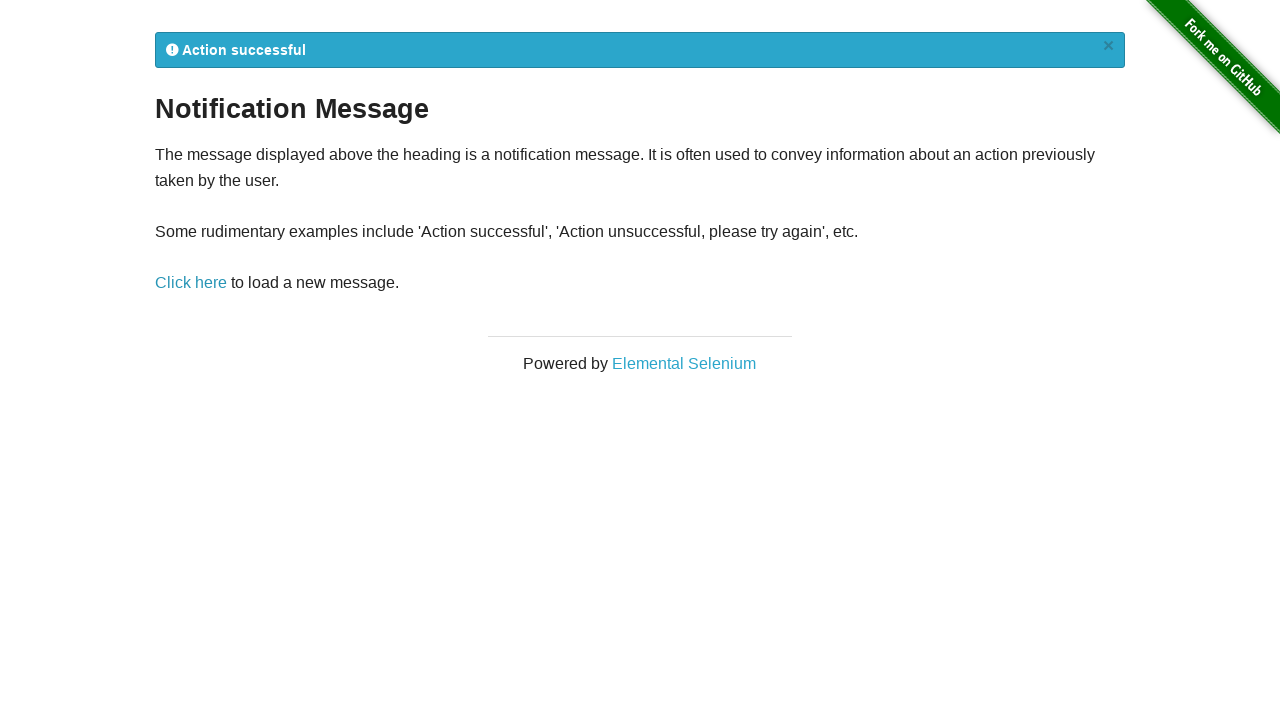

Retrieved notification message text: '
      
        
          
            Action successful
            ×
          
        
      
        
      
        
      
      '
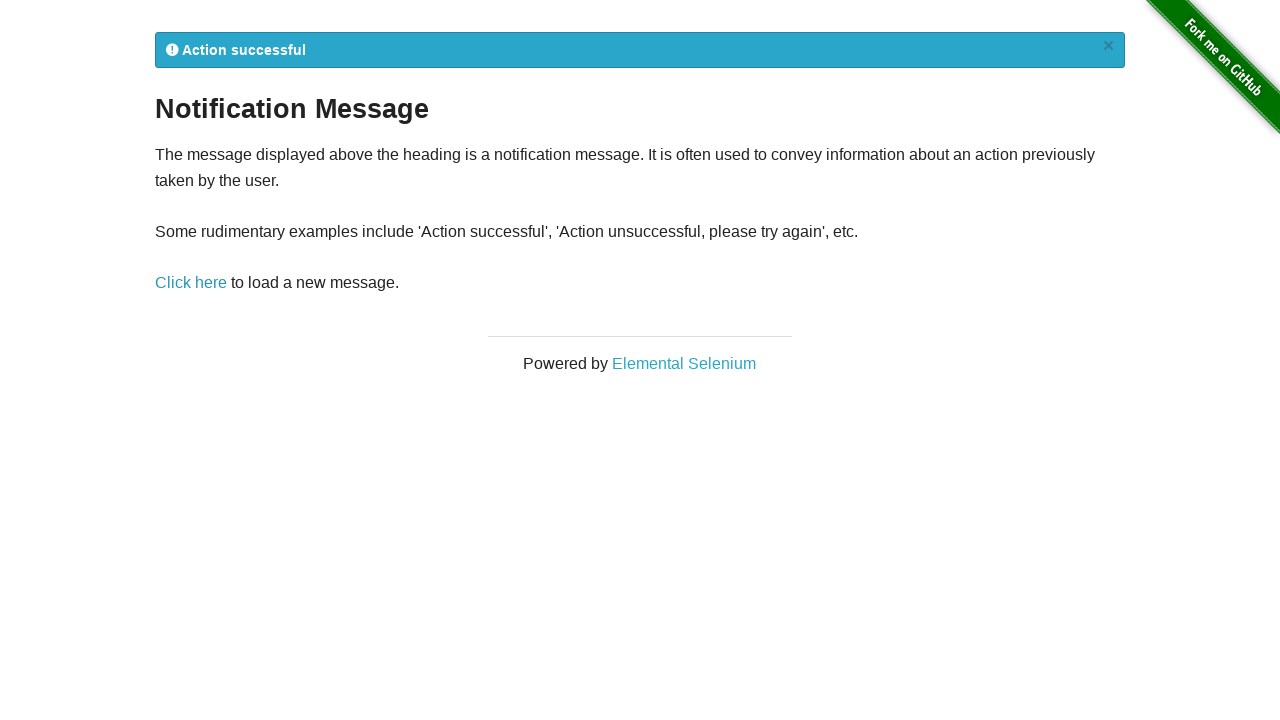

Verified notification message contains expected text
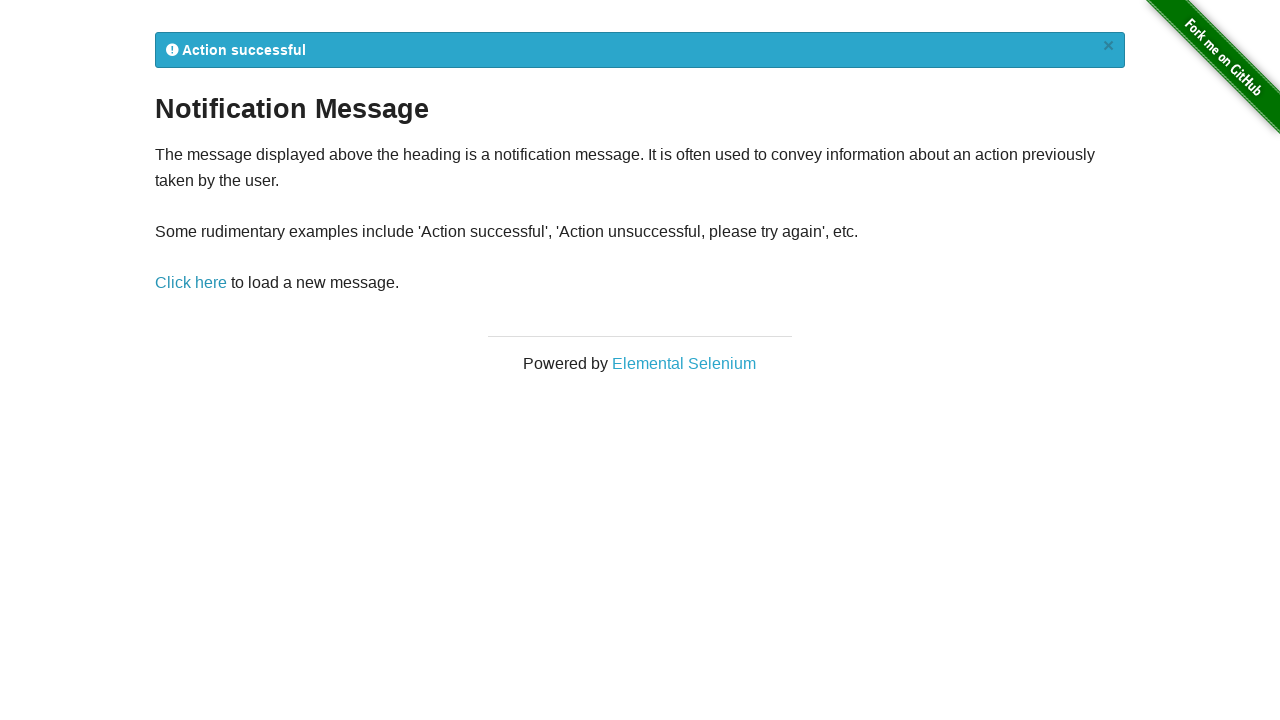

Clicked 'Click here' link (iteration 10) at (191, 283) on xpath=//a[contains(text(), 'Click here')]
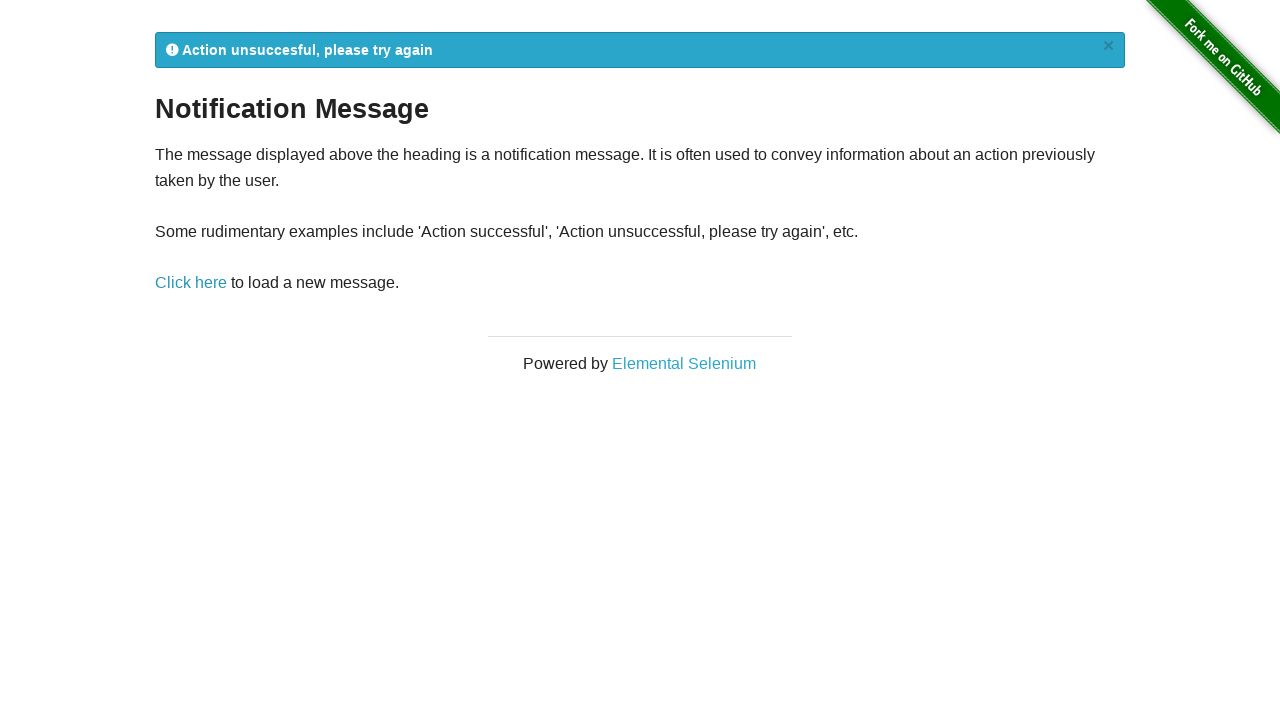

Notification message appeared
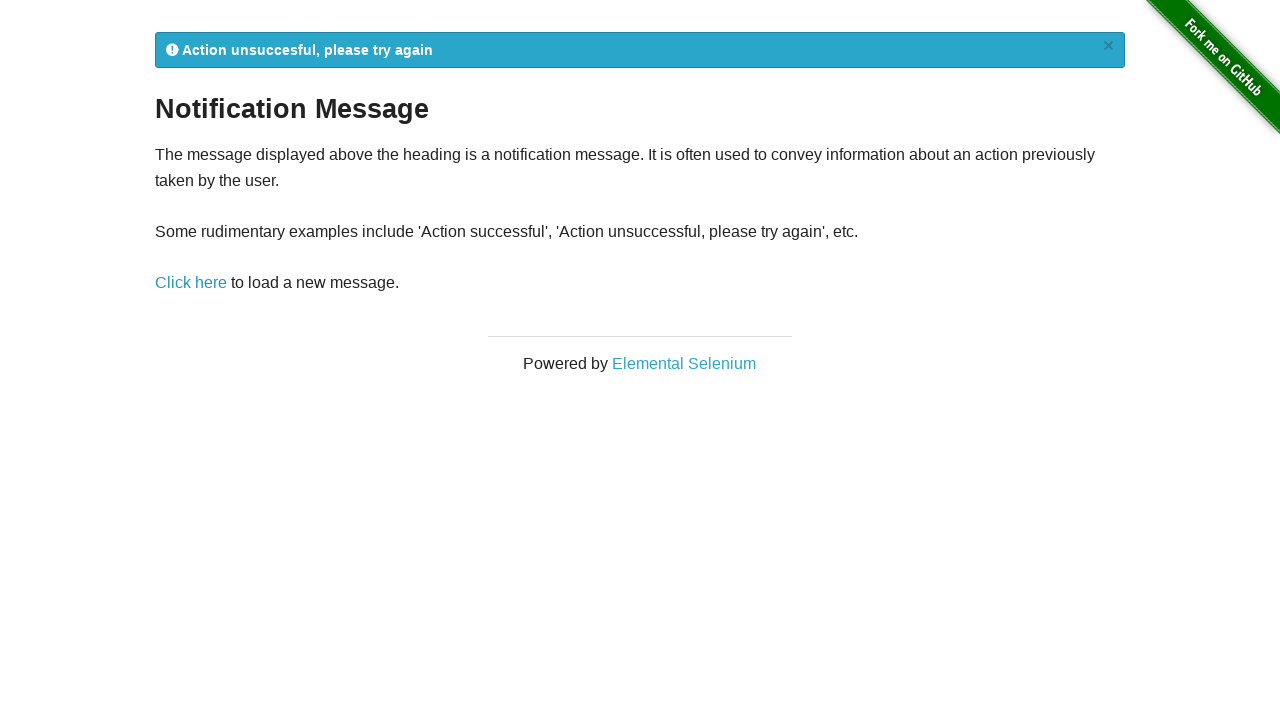

Retrieved notification message text: '
      
        
          
            Action unsuccesful, please try again
            ×
          
        
      
        
      
        
      
      '
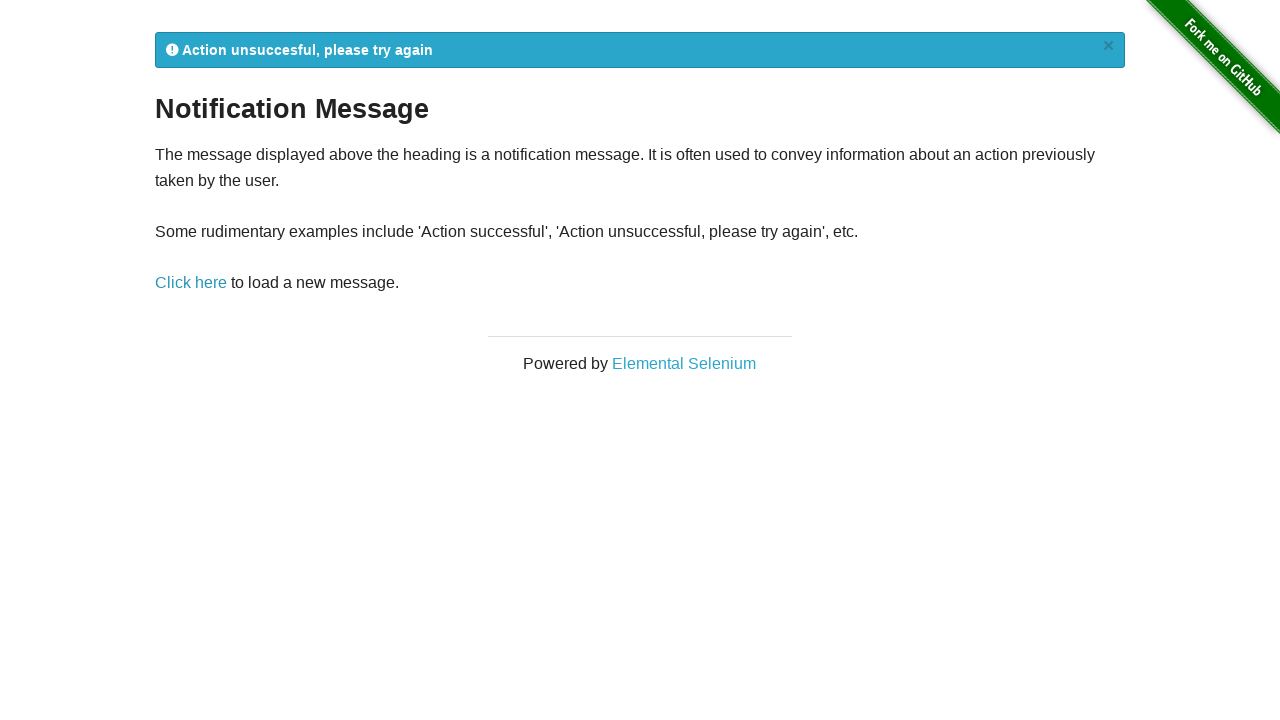

Verified notification message contains expected text
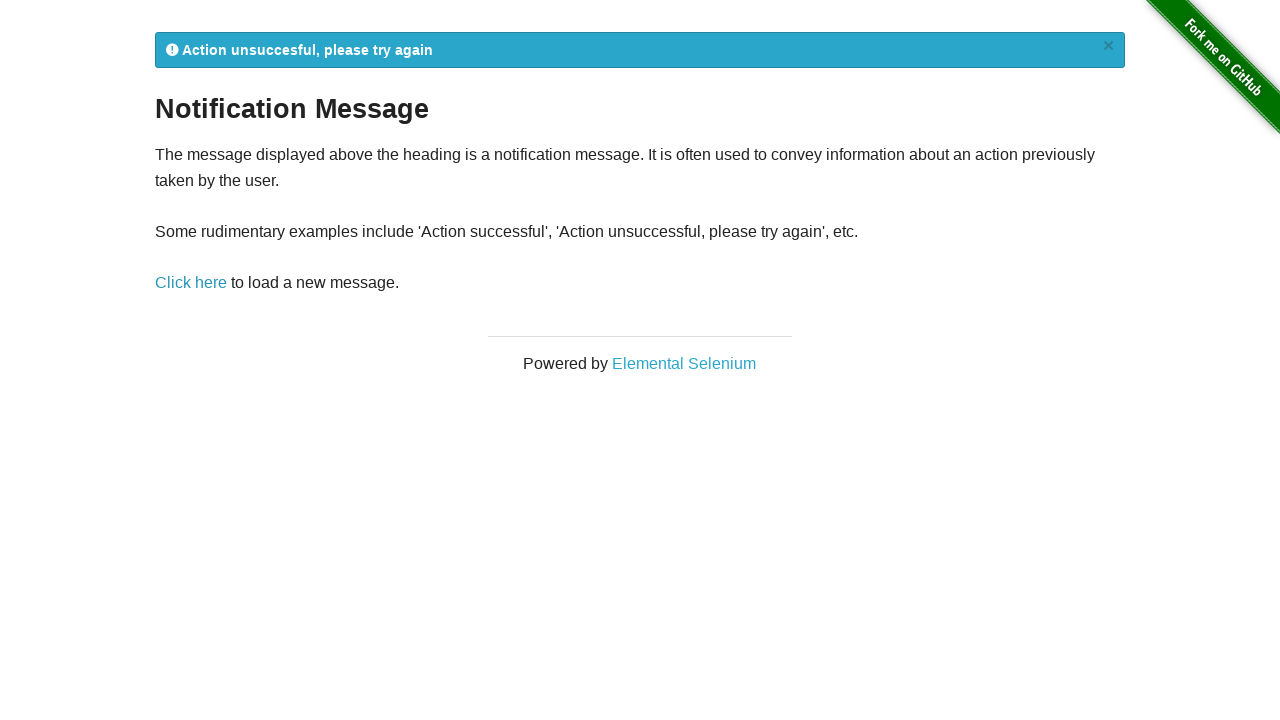

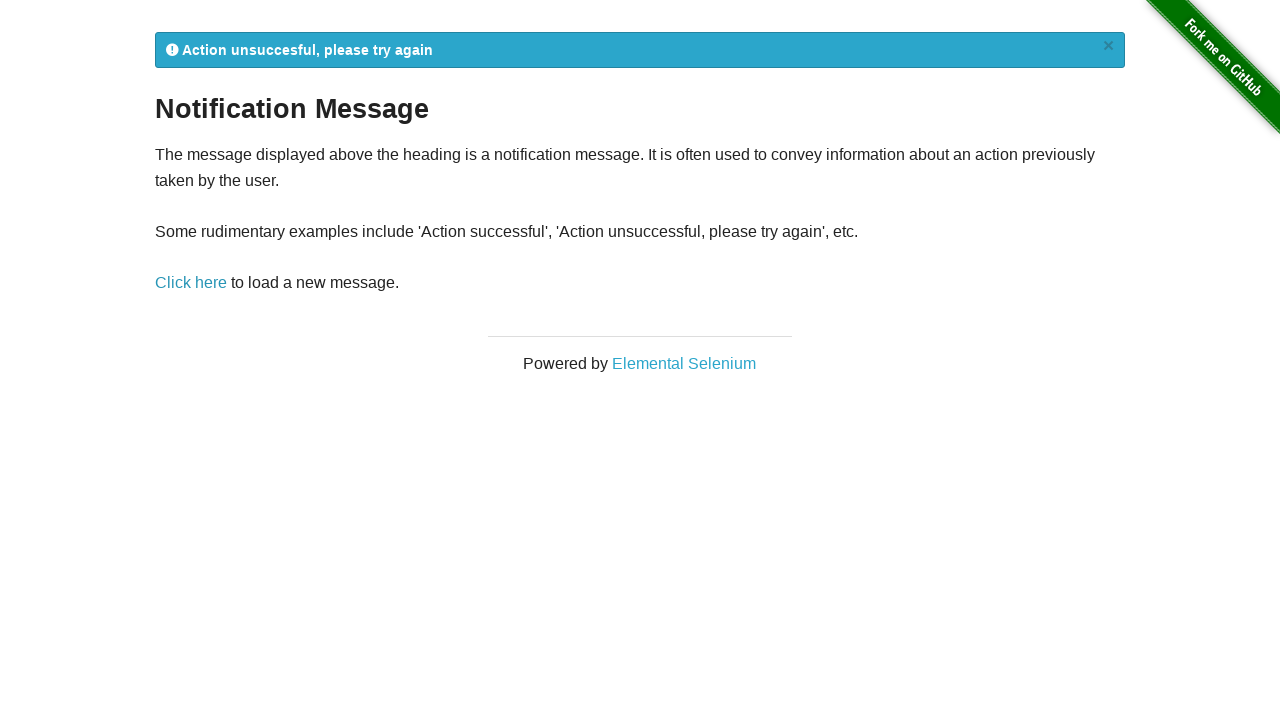